Tests NuGet package search functionality by entering "yaml" in the search box, clicking search, and verifying that package results are displayed with titles and descriptions.

Starting URL: https://nuget.org

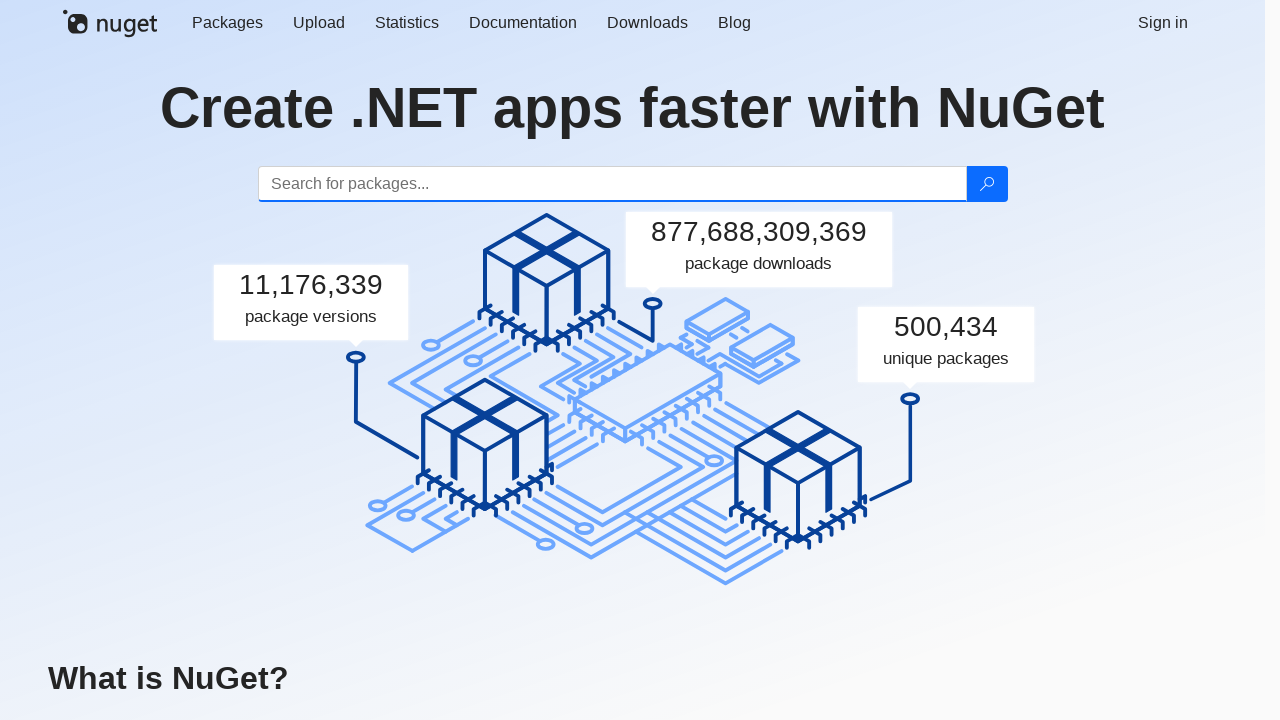

Filled search box with 'yaml' on #search
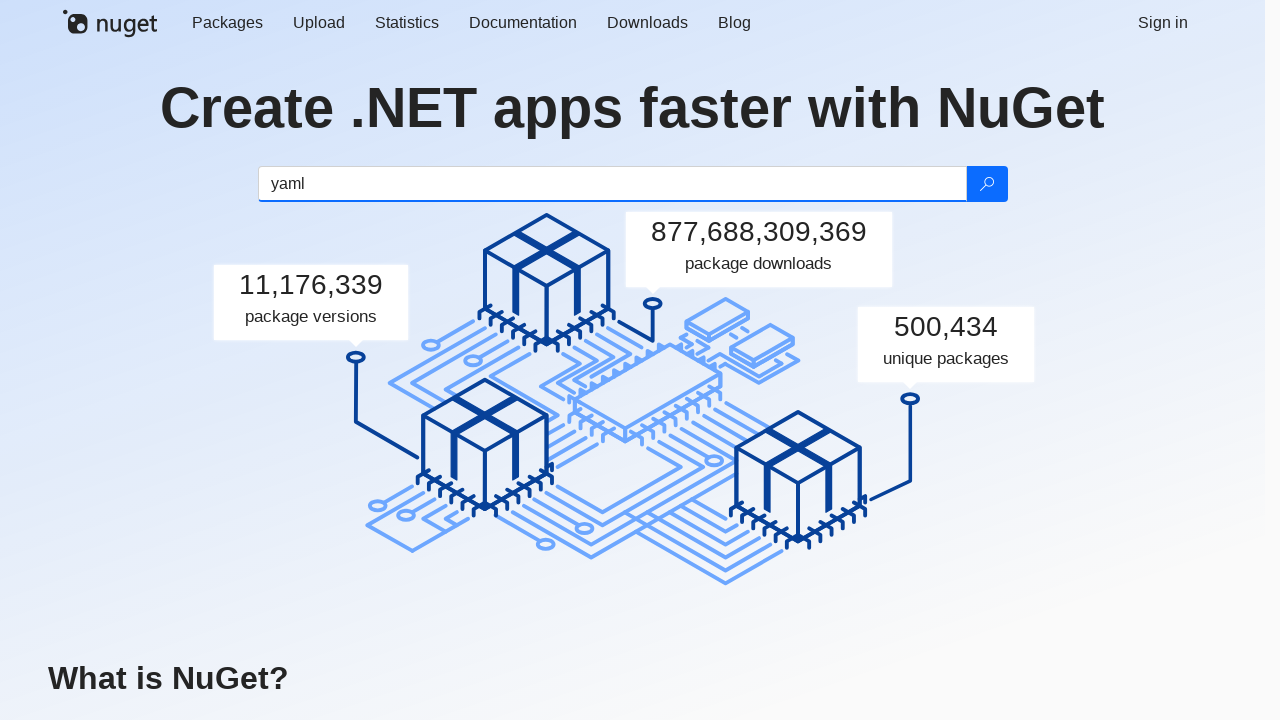

Clicked search button at (986, 184) on .btn-search
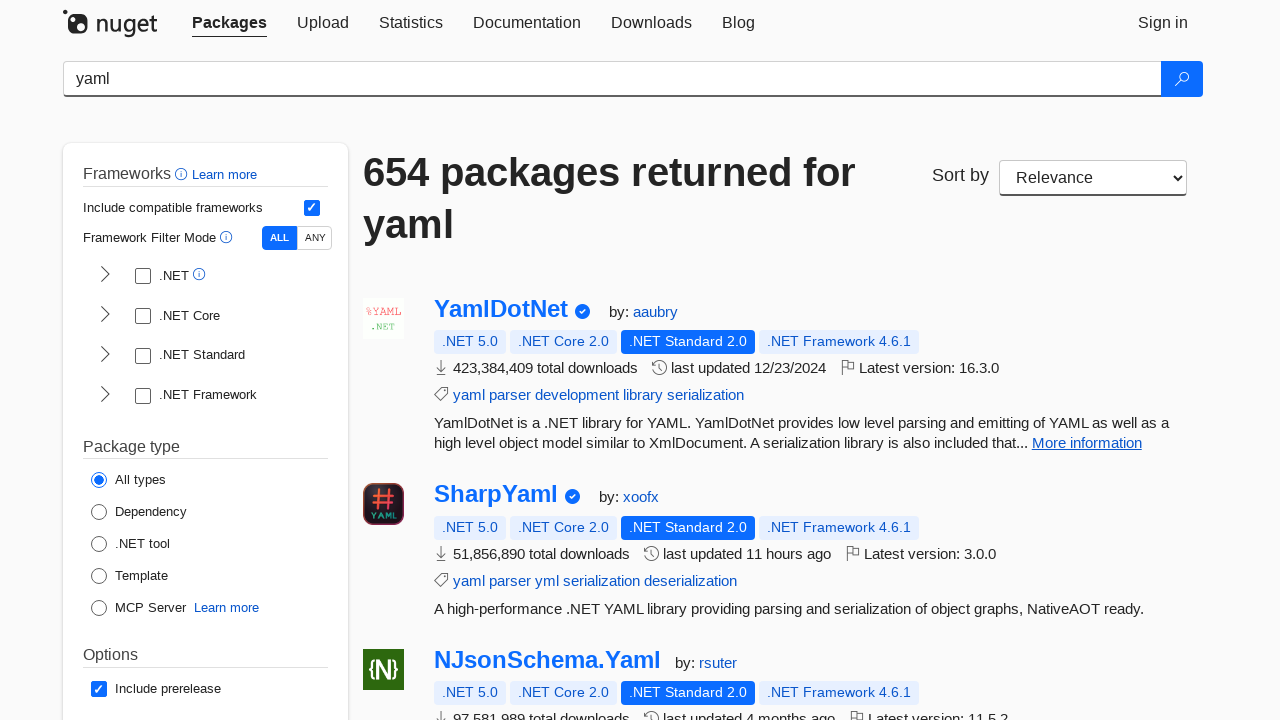

Package results loaded
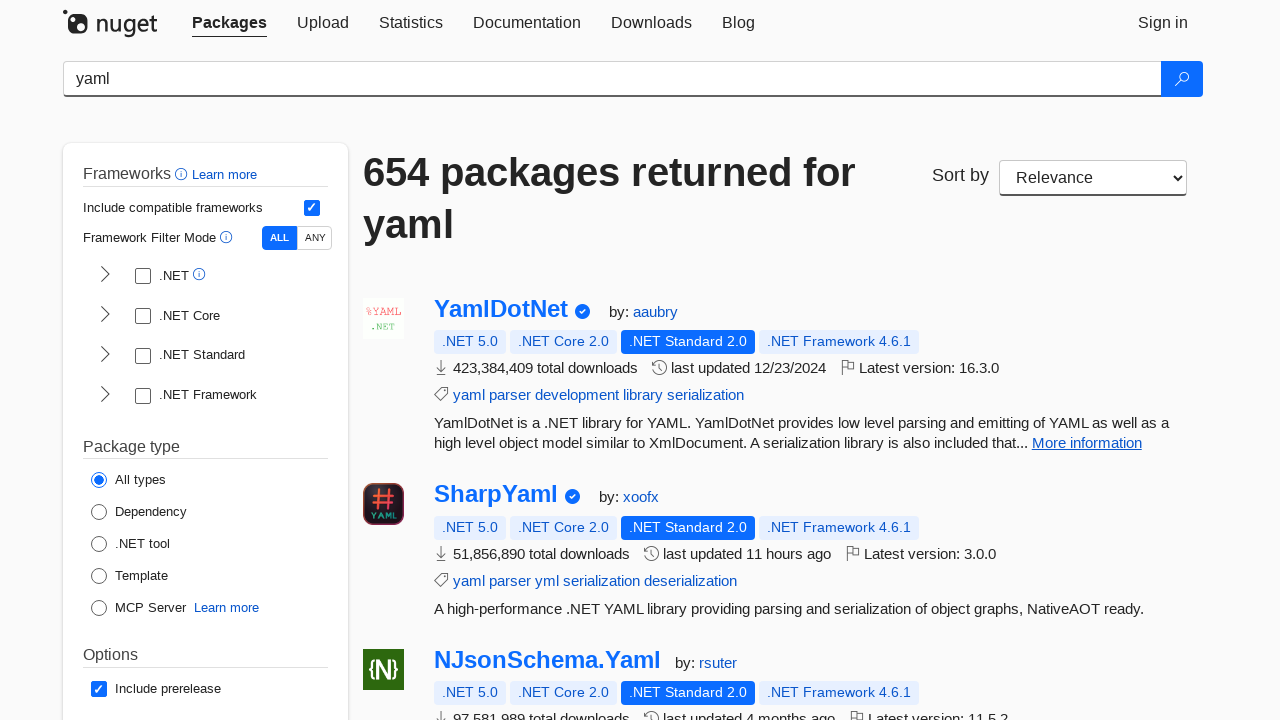

Retrieved 20 package elements
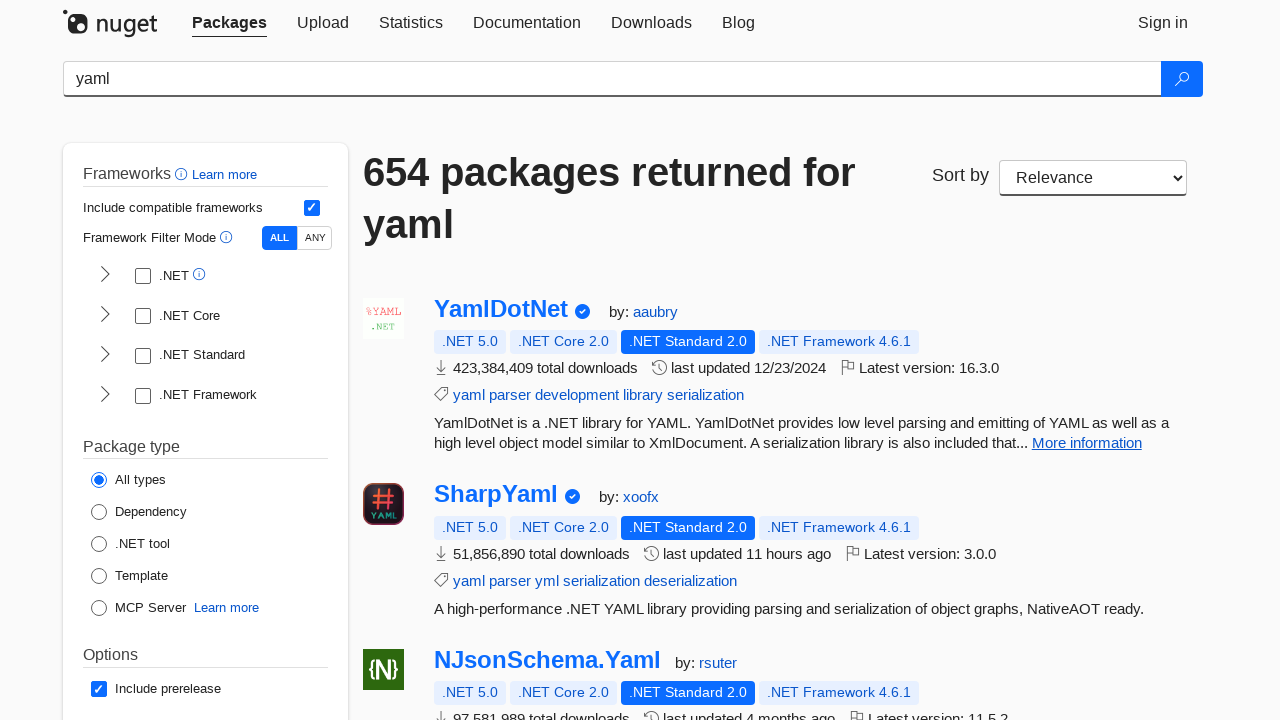

Package title link is visible
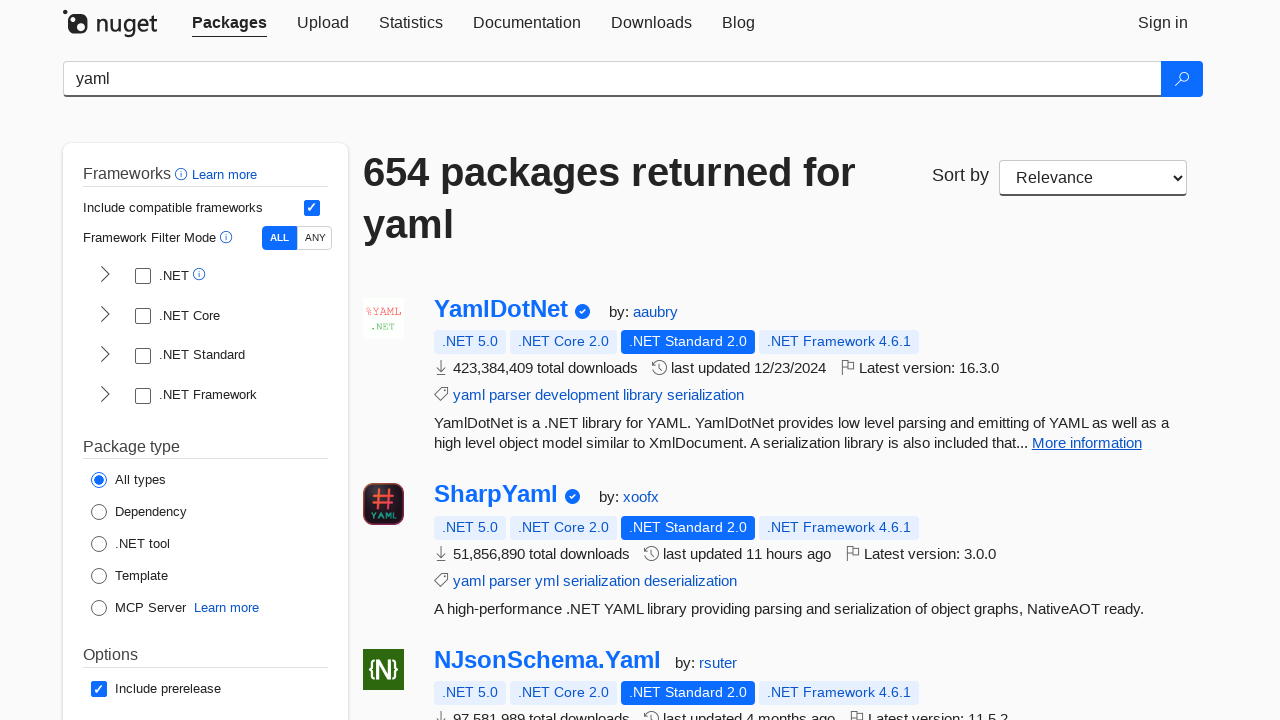

Package details section is visible
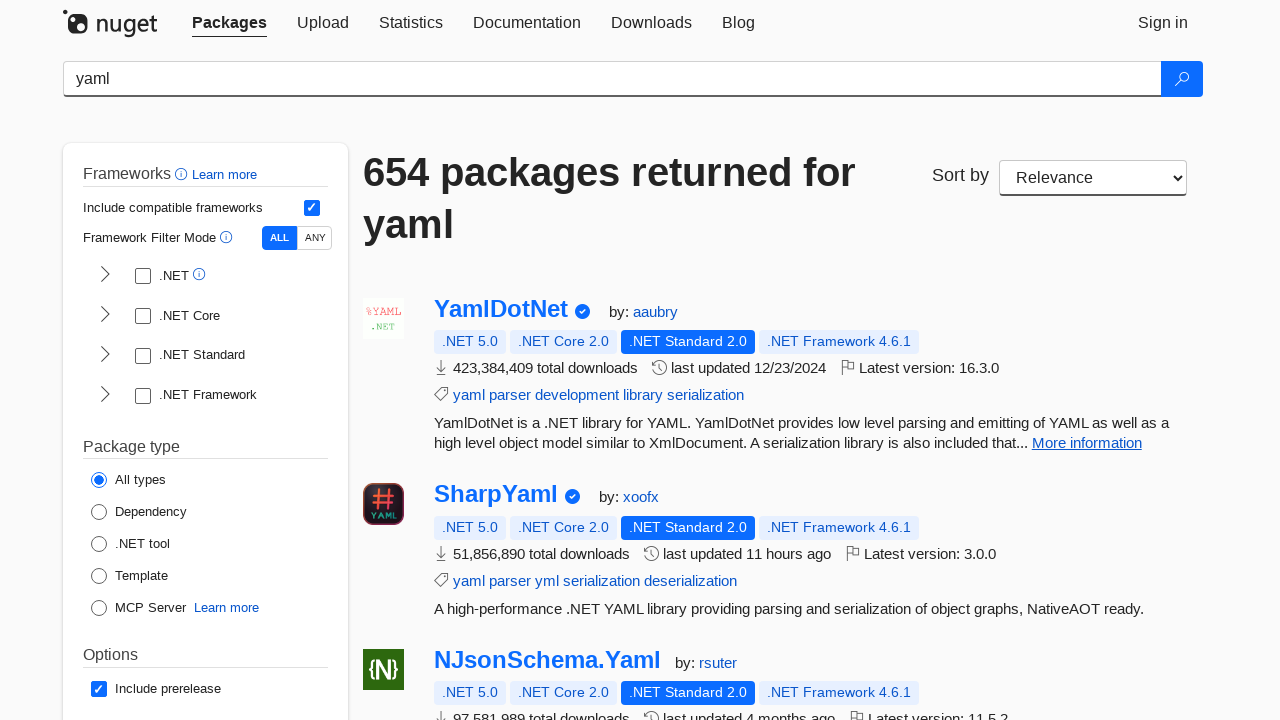

Package title link is visible
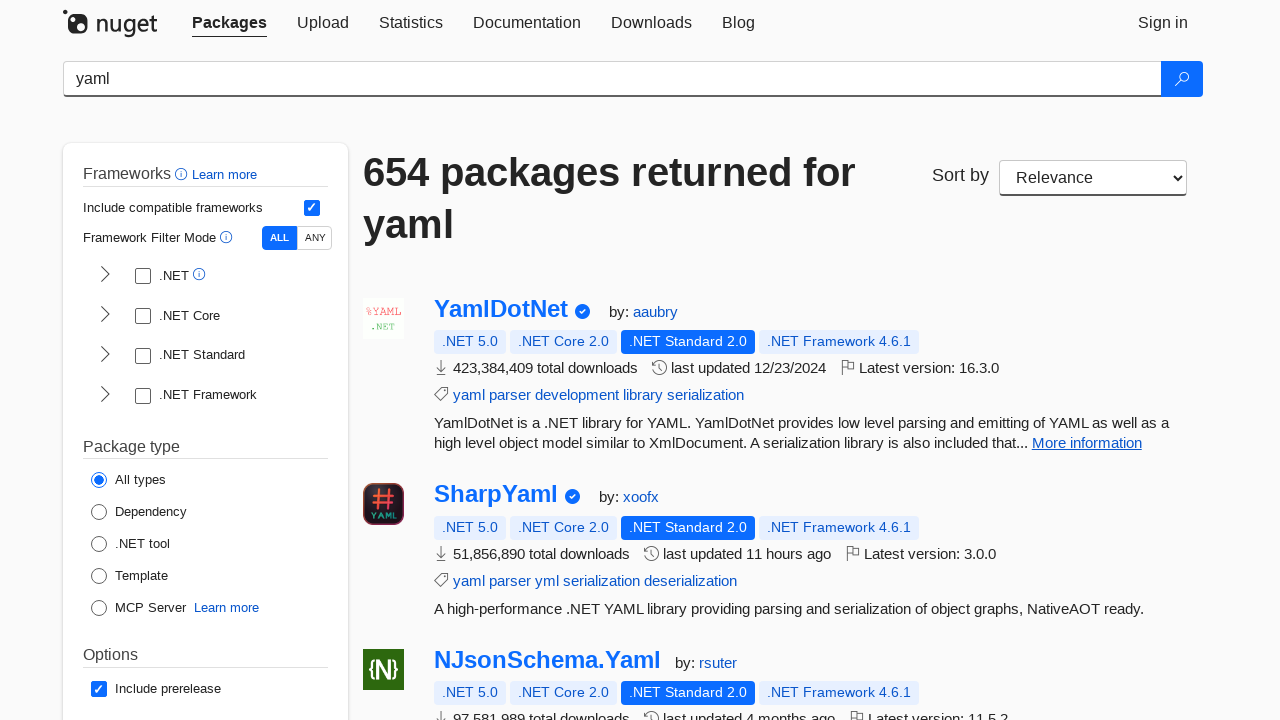

Package details section is visible
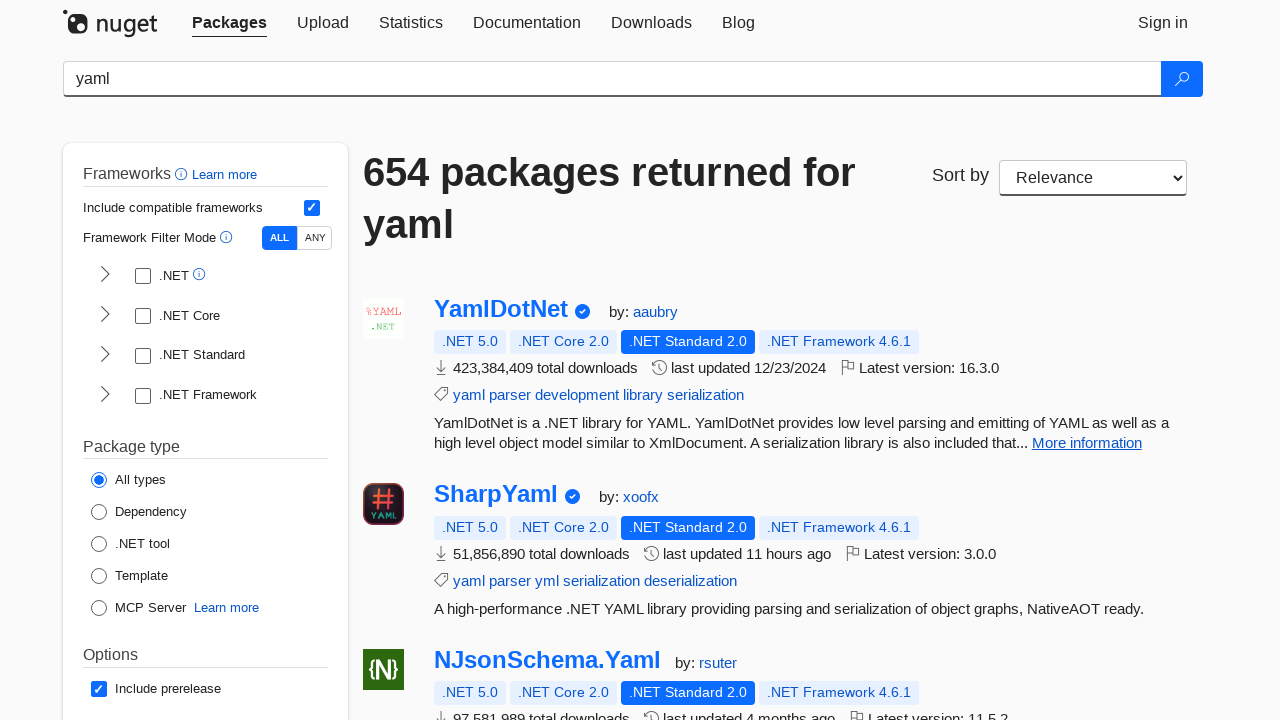

Package title link is visible
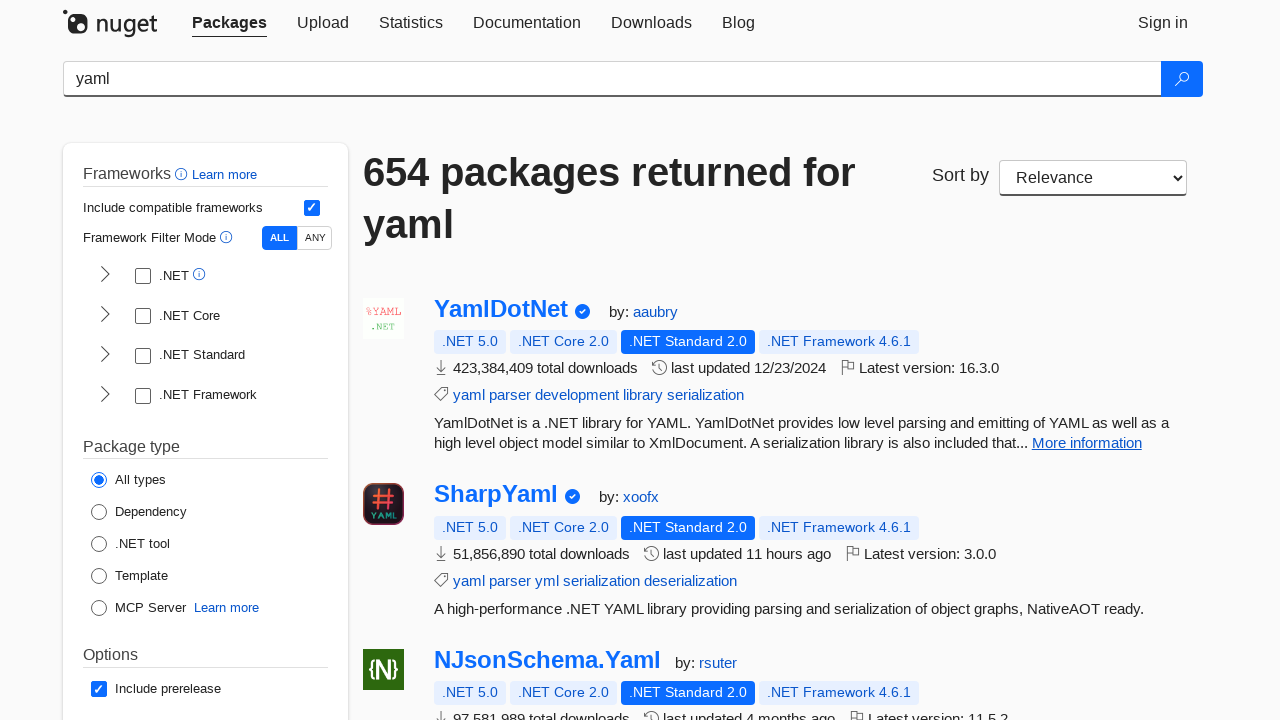

Package details section is visible
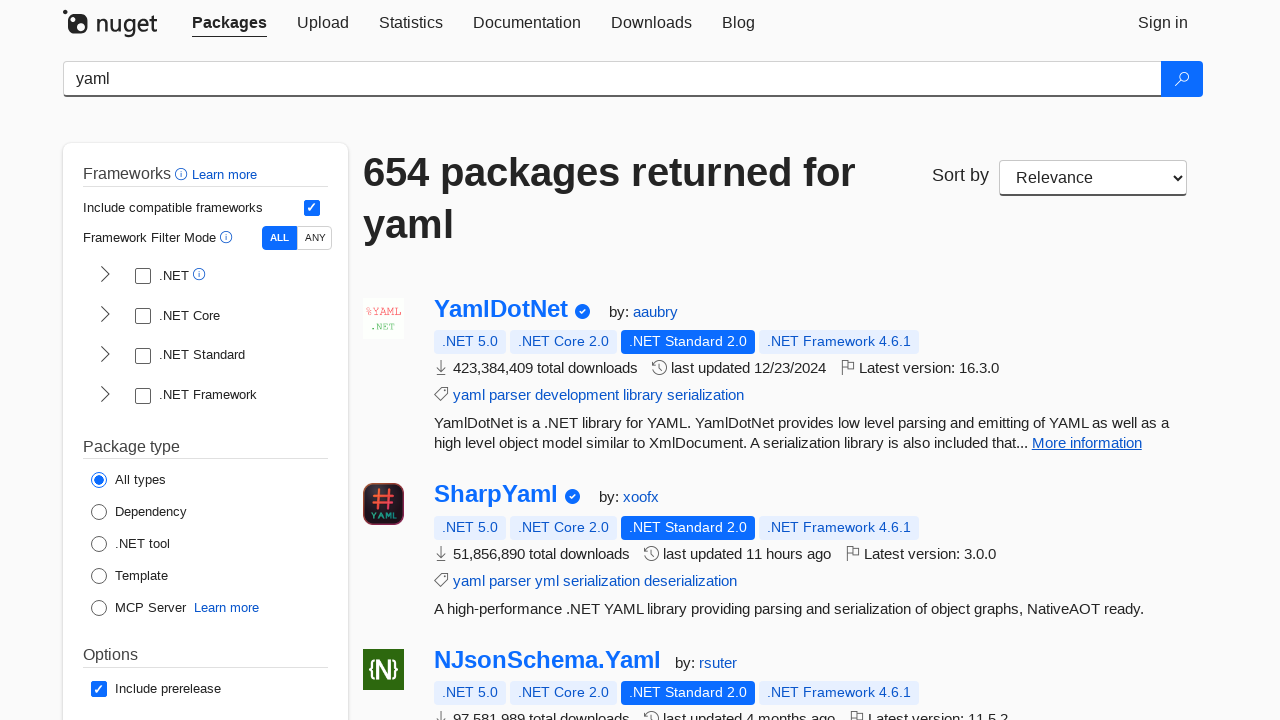

Package title link is visible
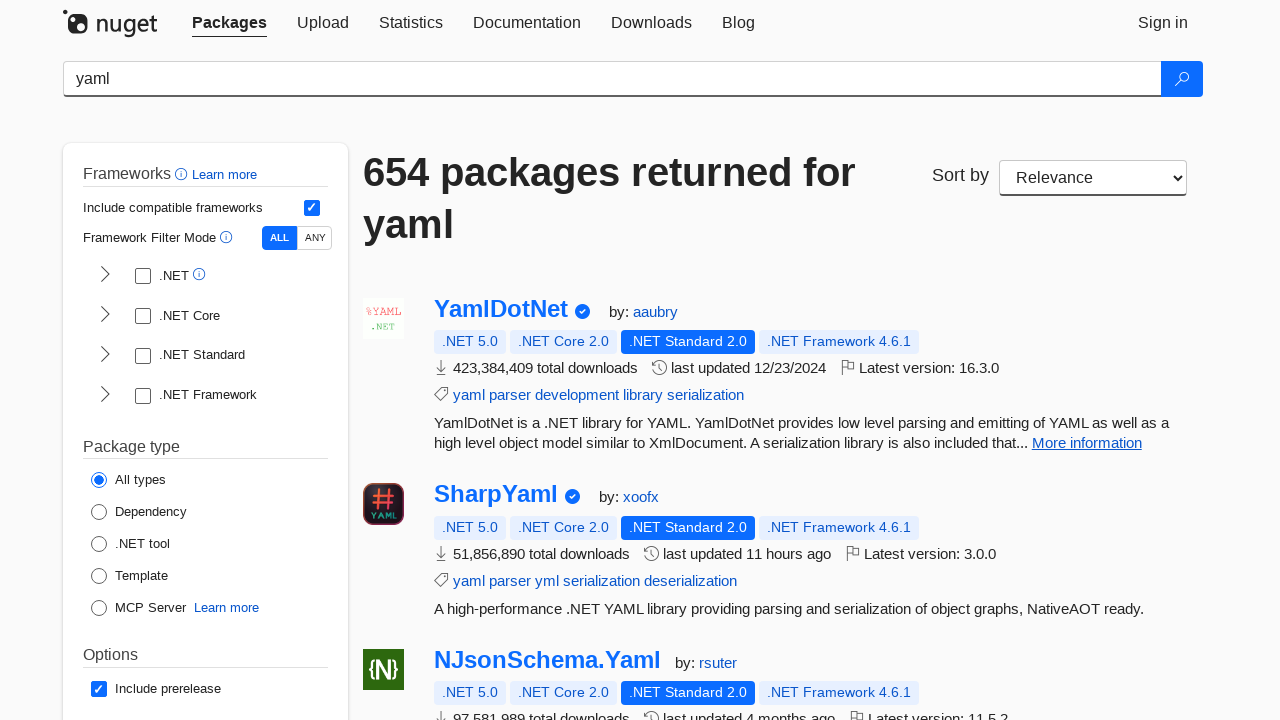

Package details section is visible
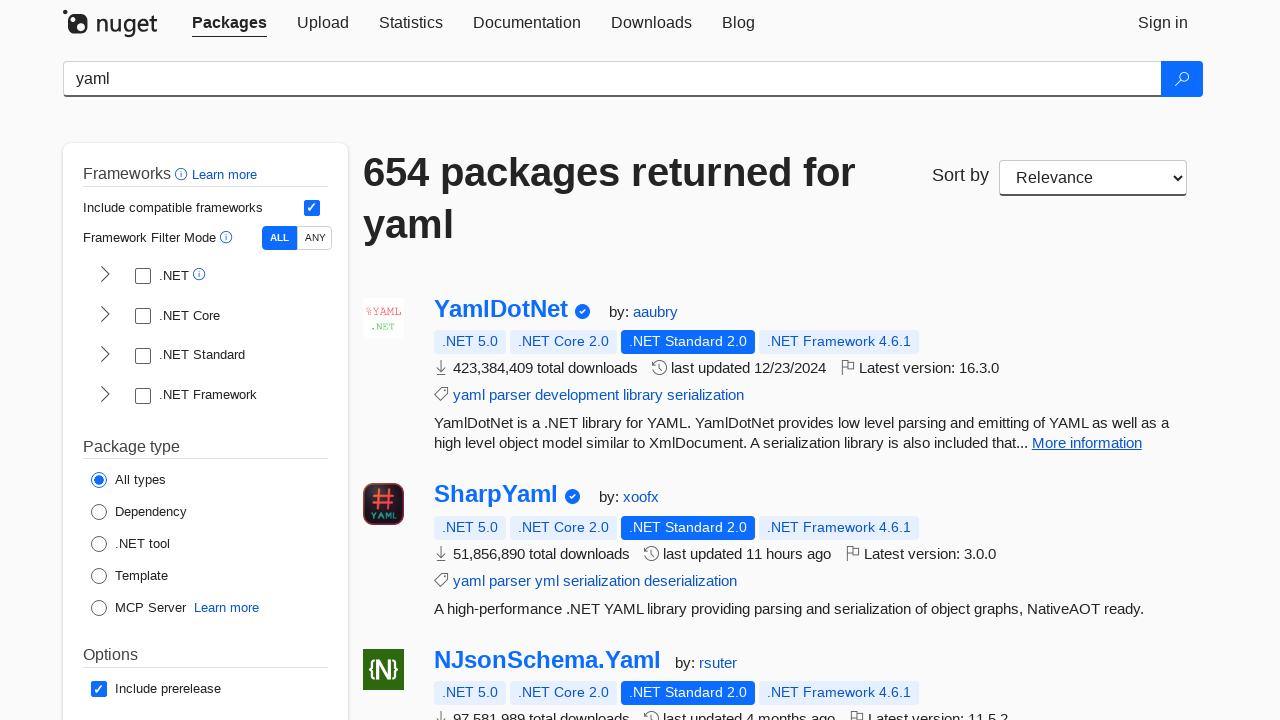

Package title link is visible
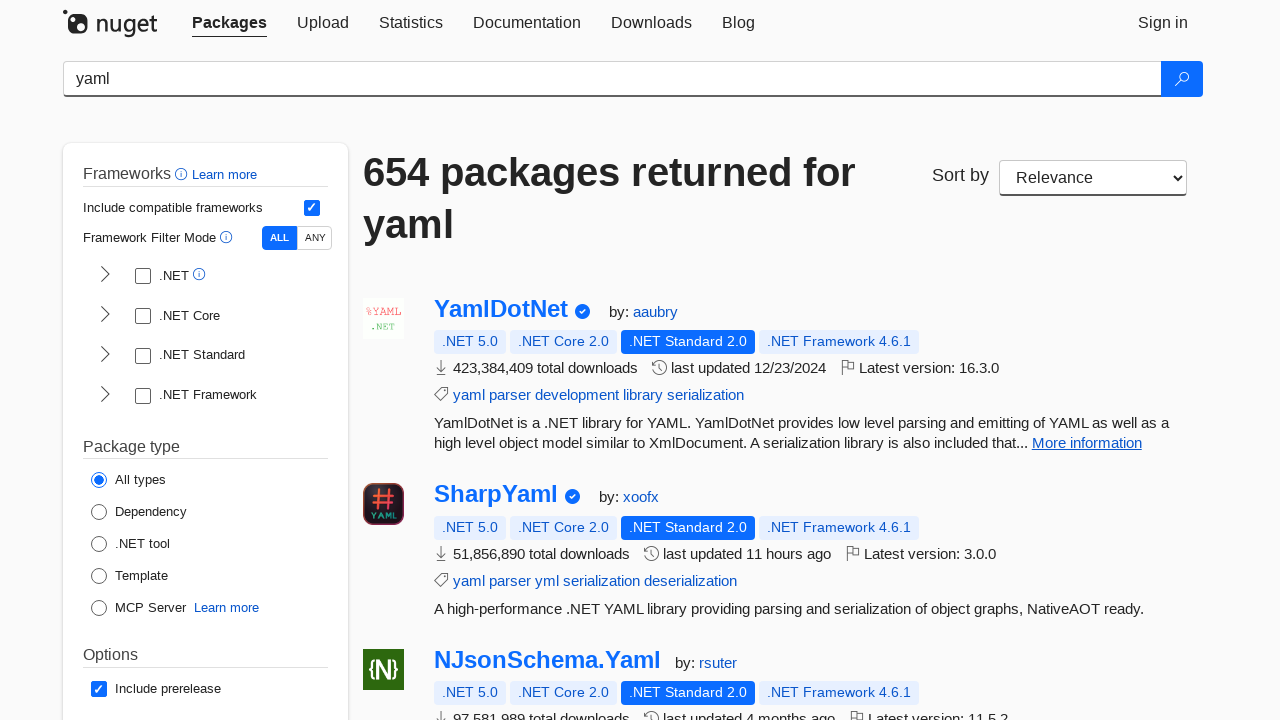

Package details section is visible
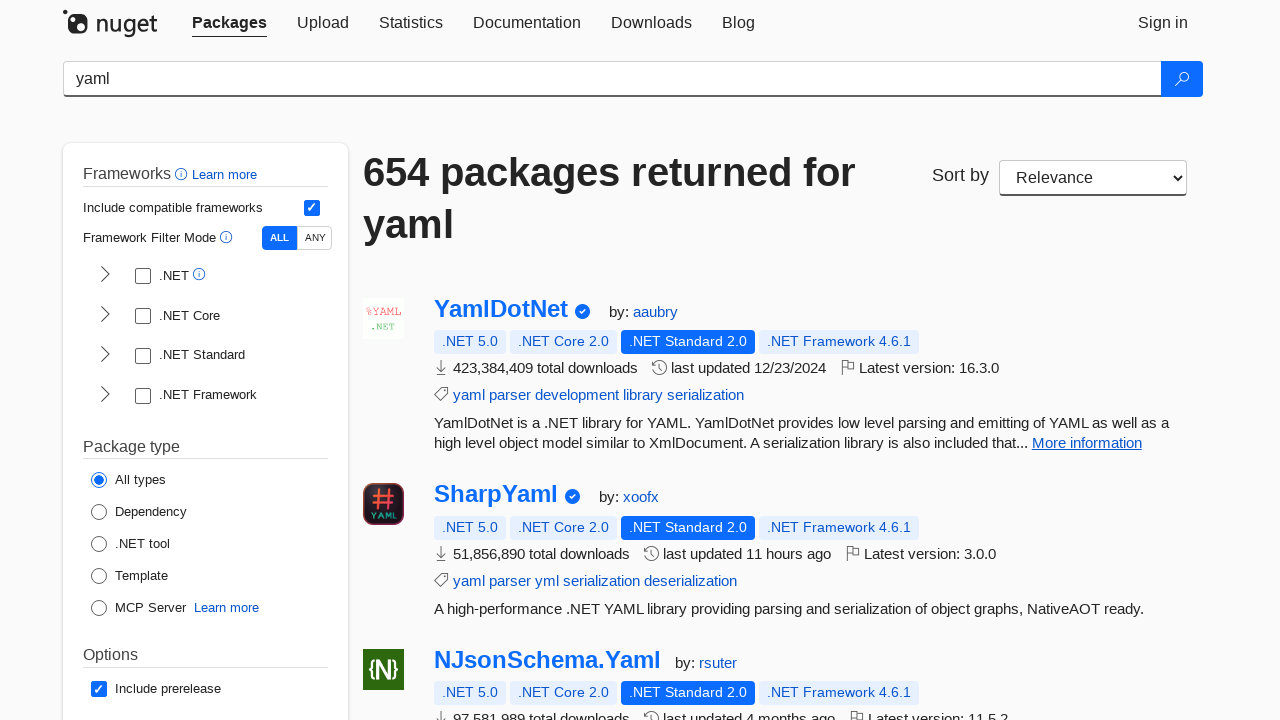

Package title link is visible
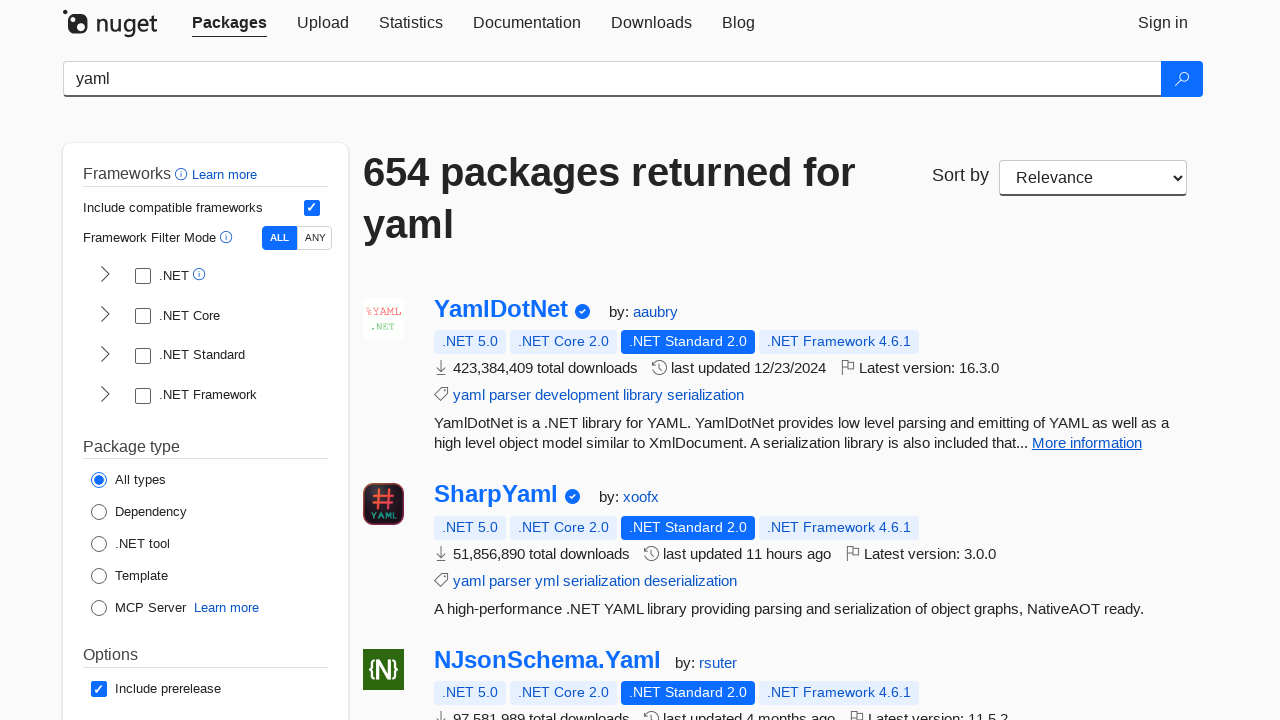

Package details section is visible
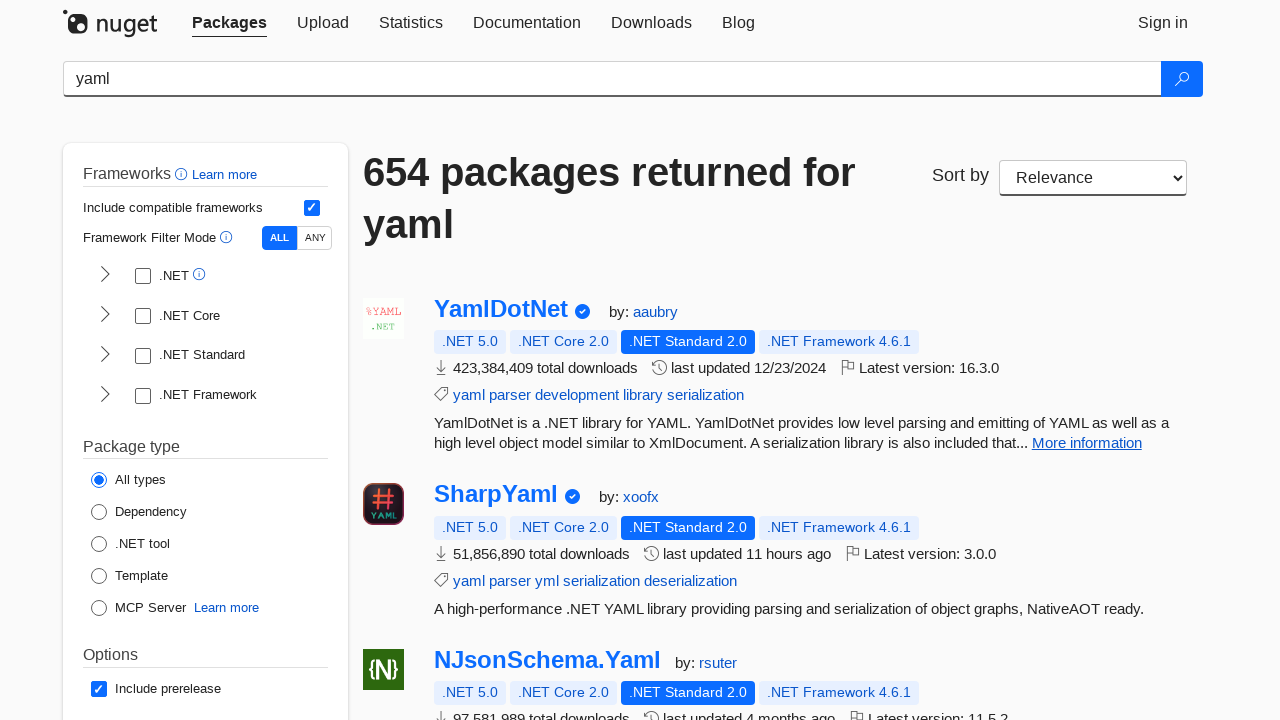

Package title link is visible
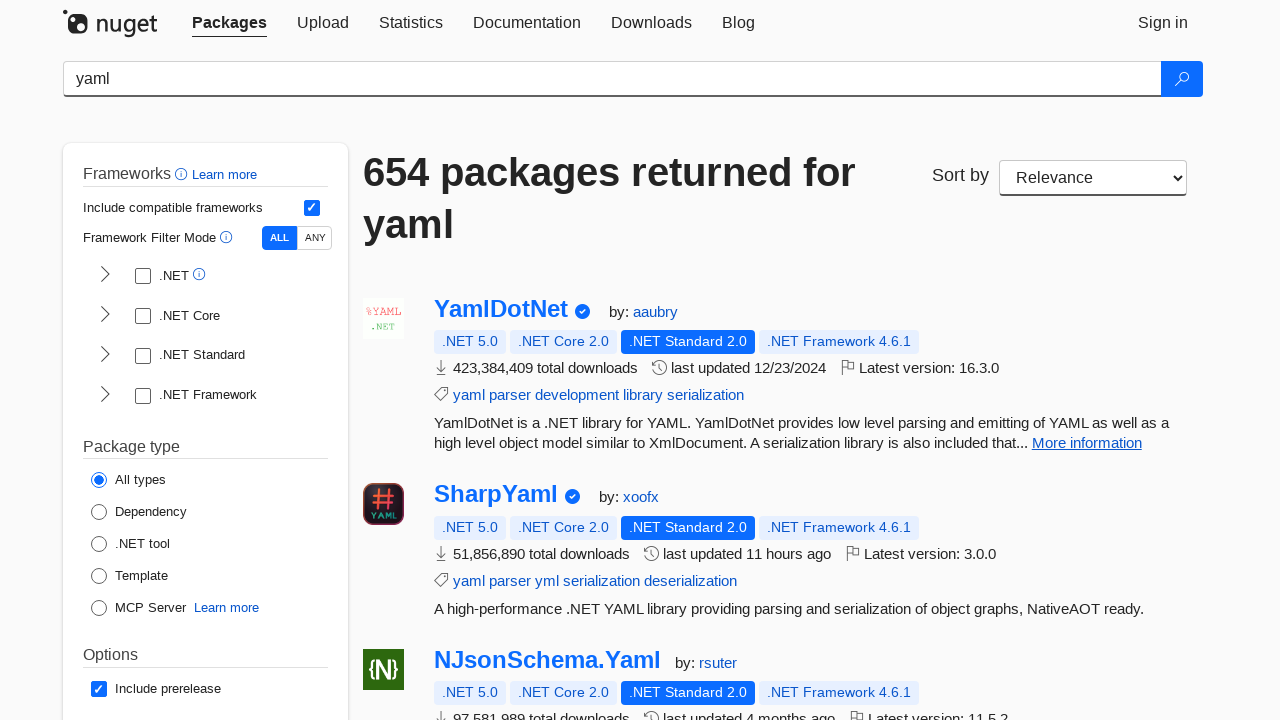

Package details section is visible
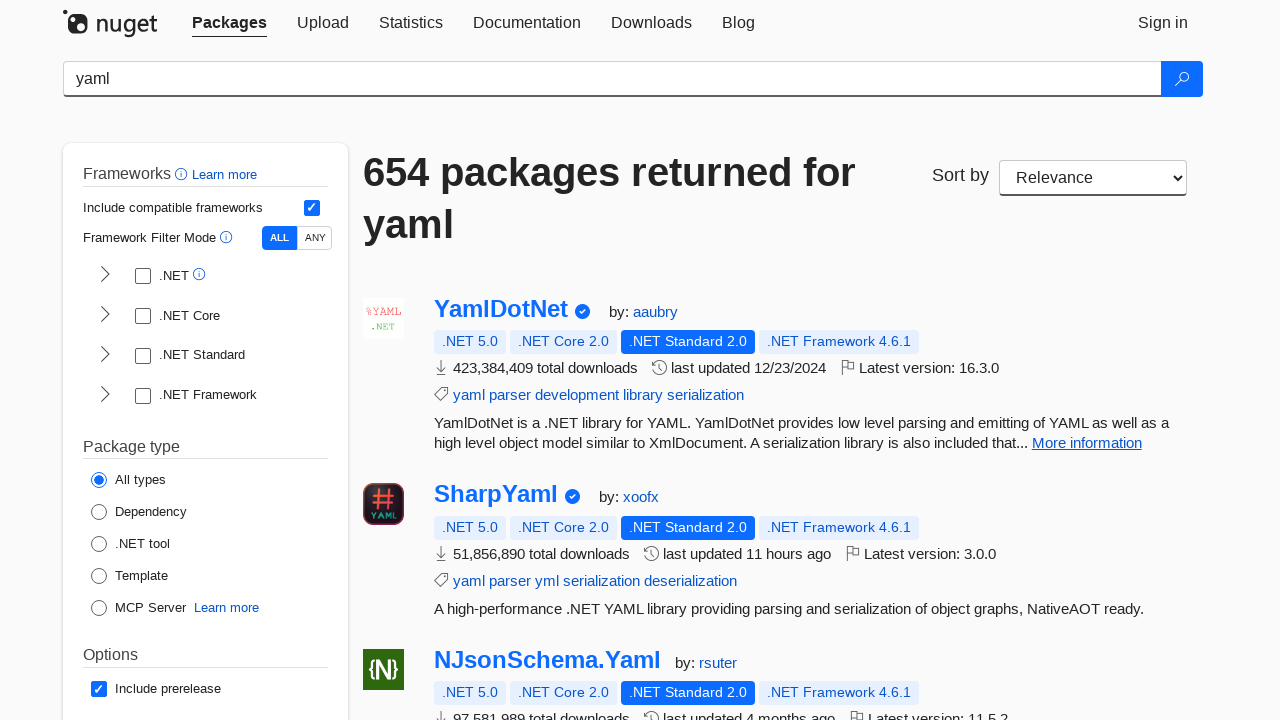

Package title link is visible
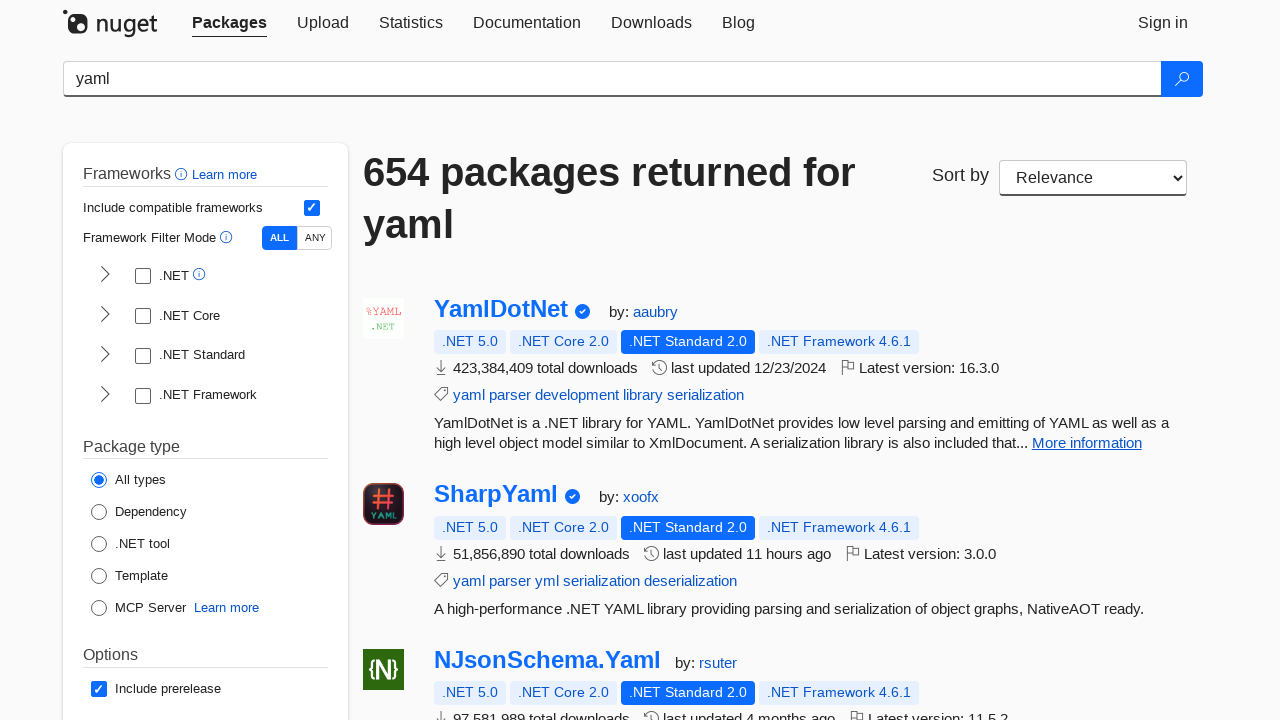

Package details section is visible
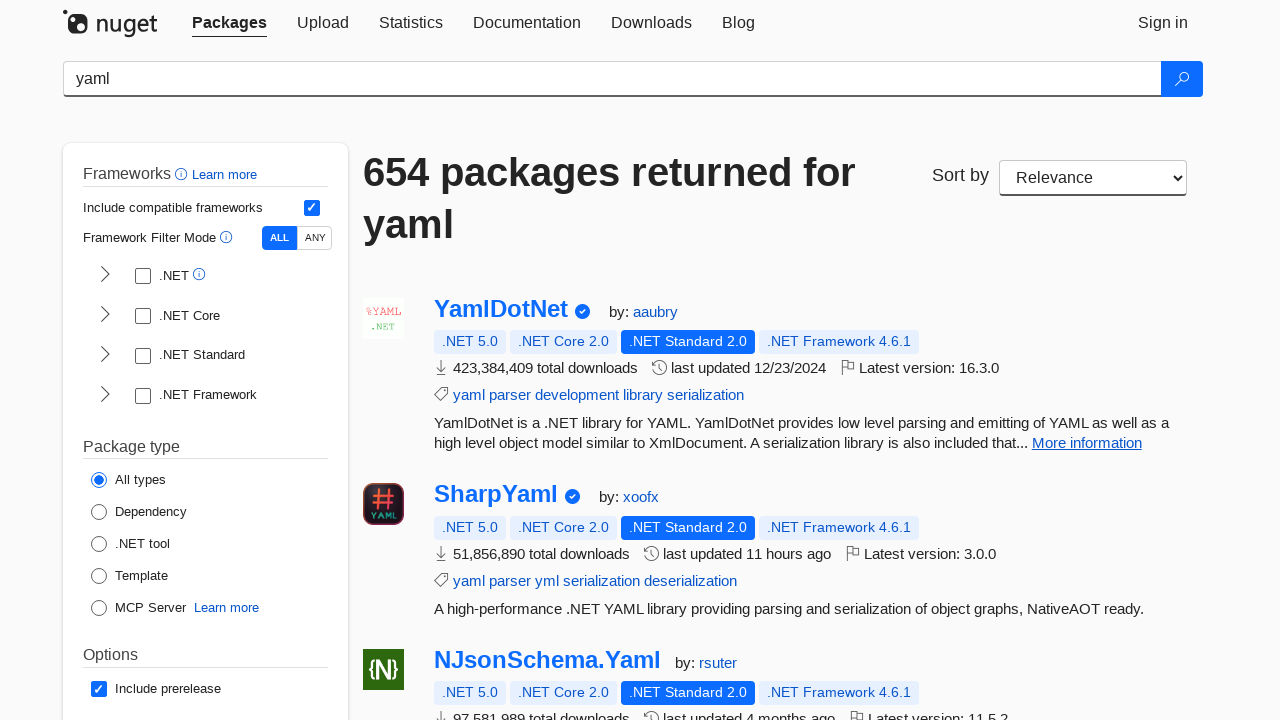

Package title link is visible
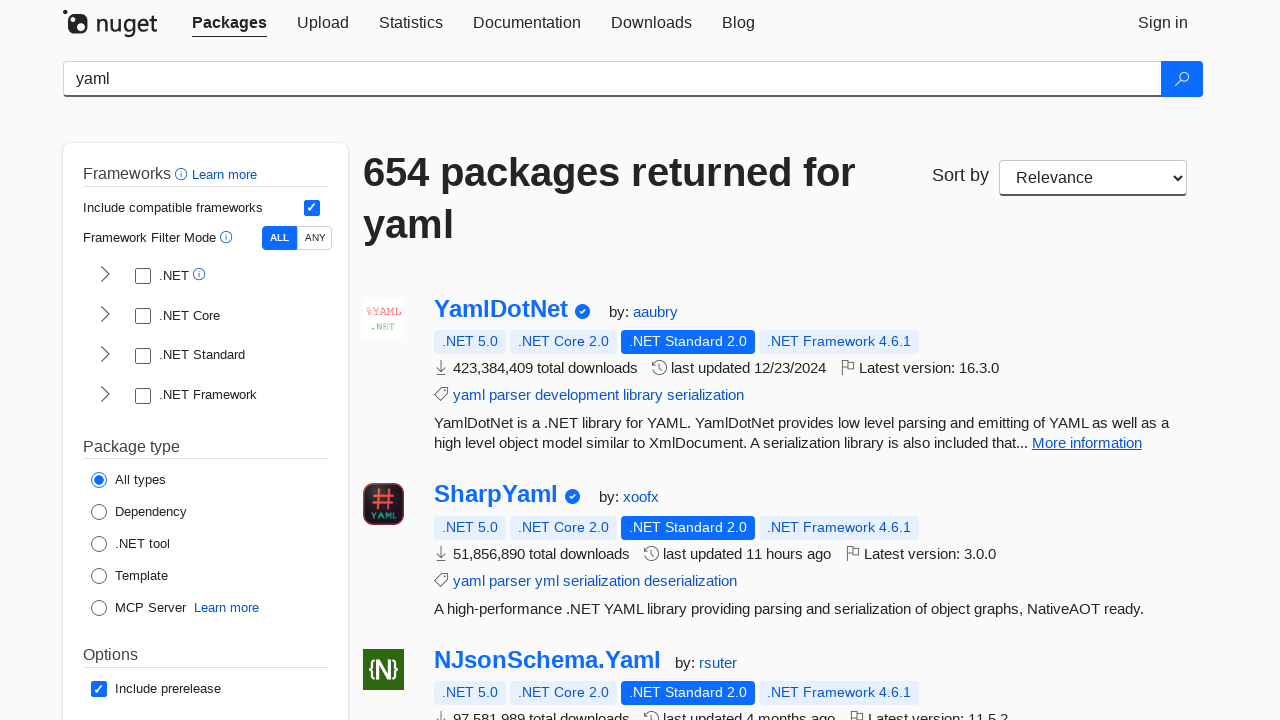

Package details section is visible
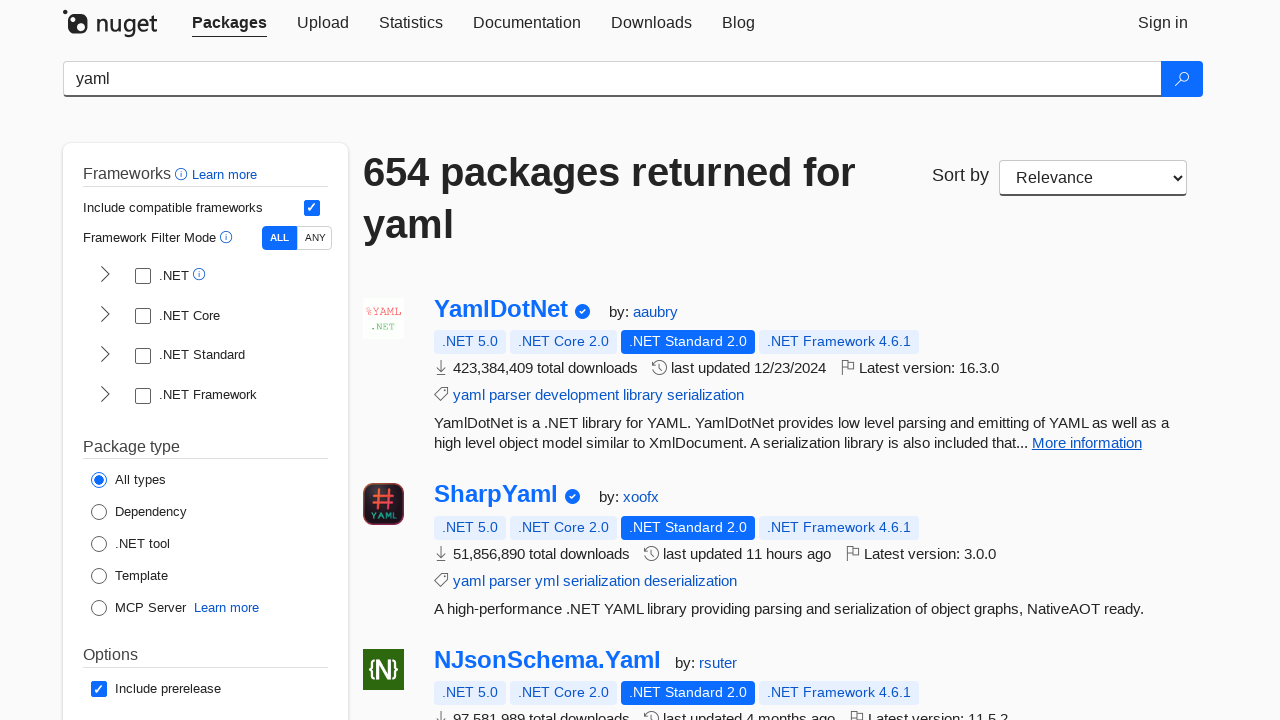

Package title link is visible
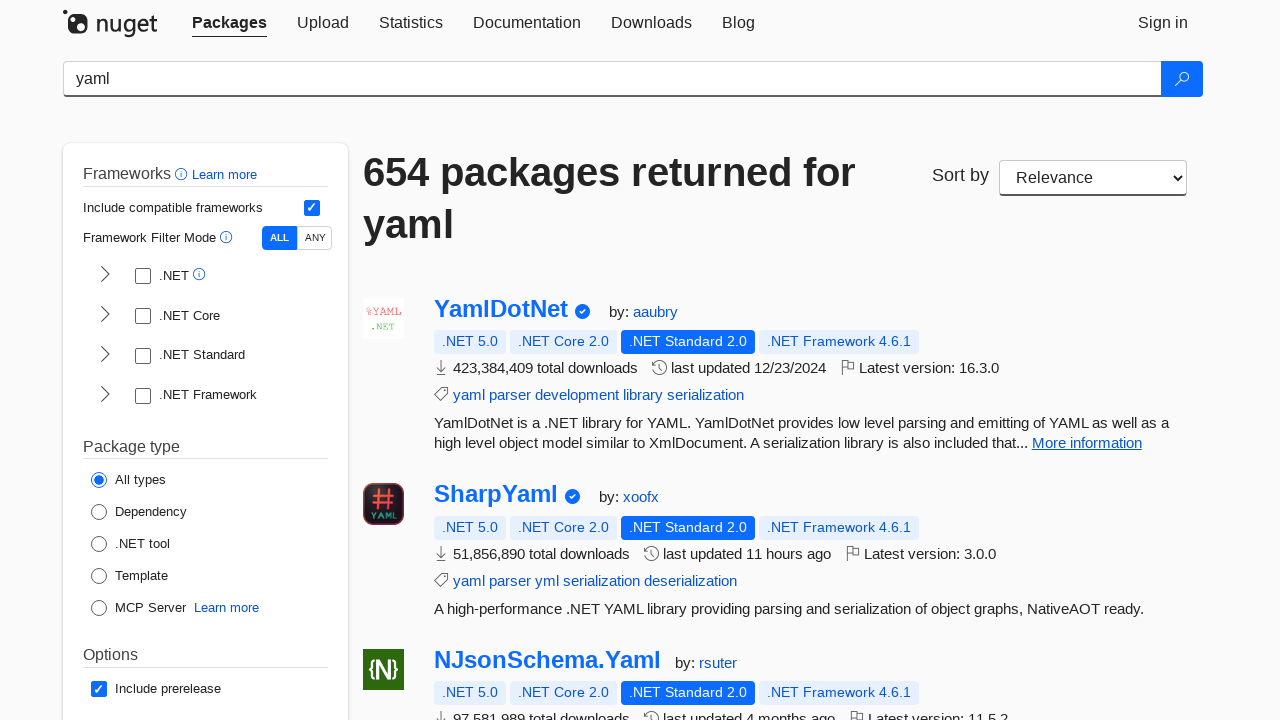

Package details section is visible
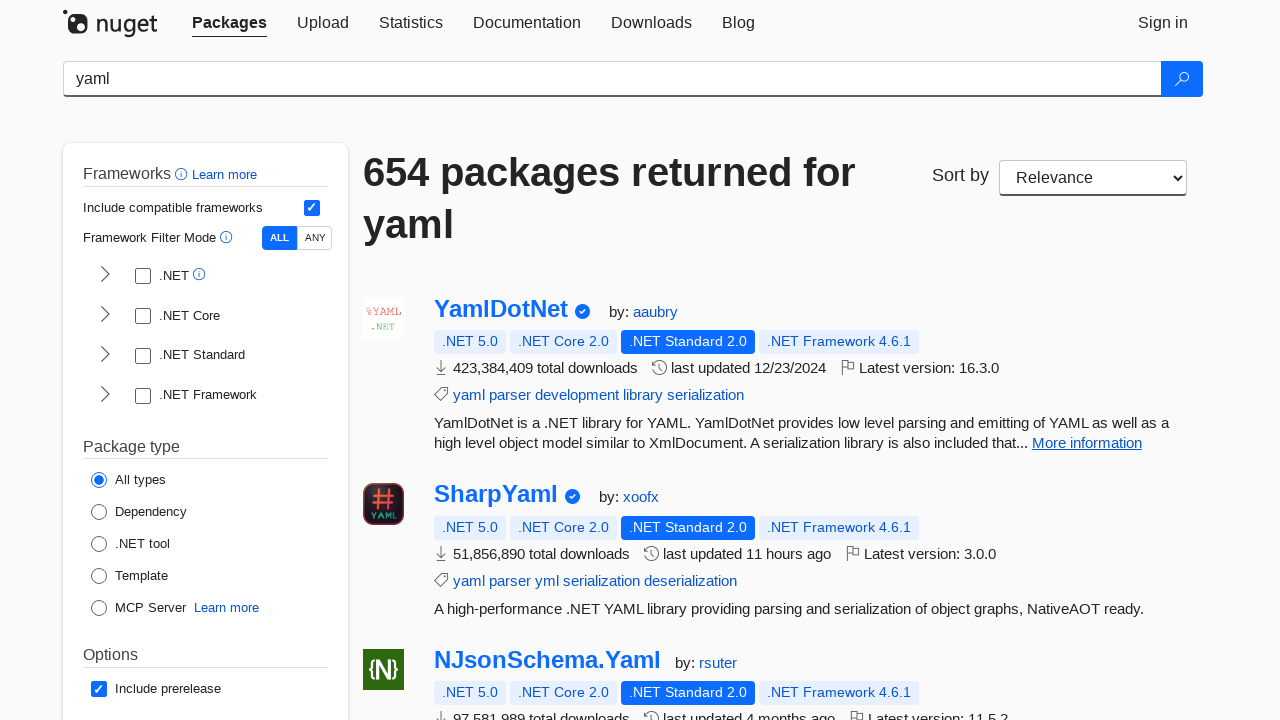

Package title link is visible
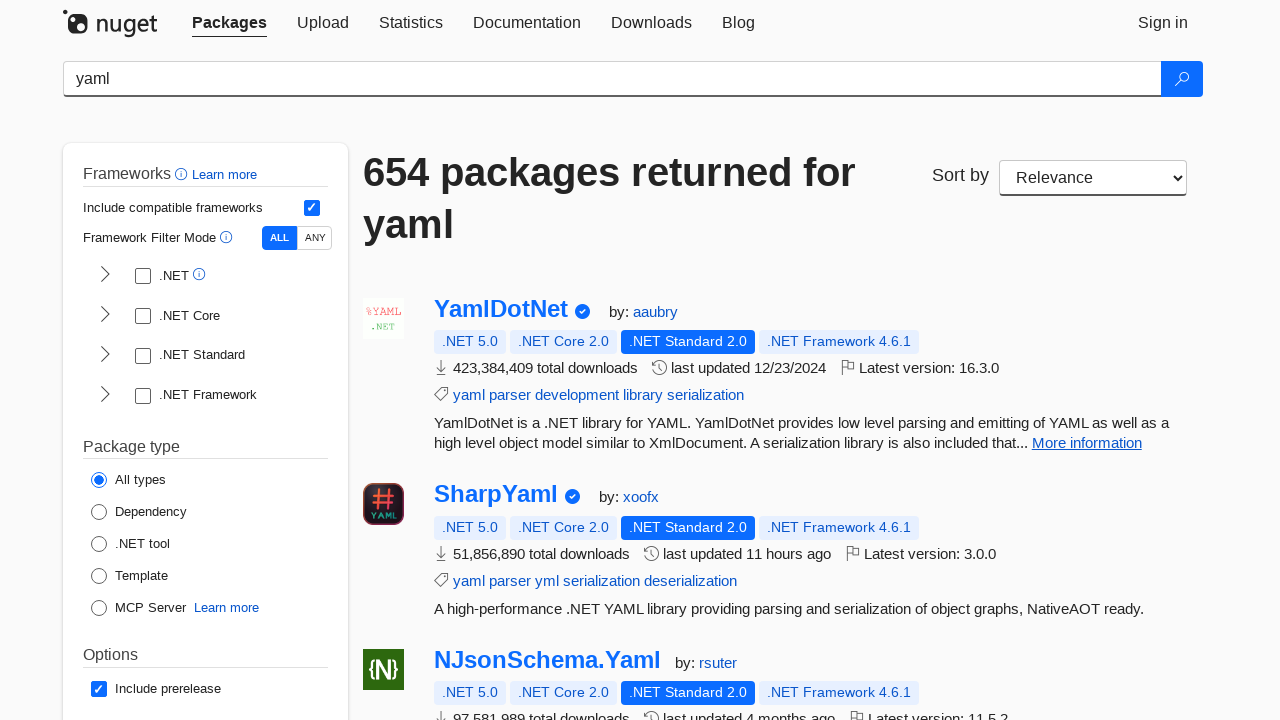

Package details section is visible
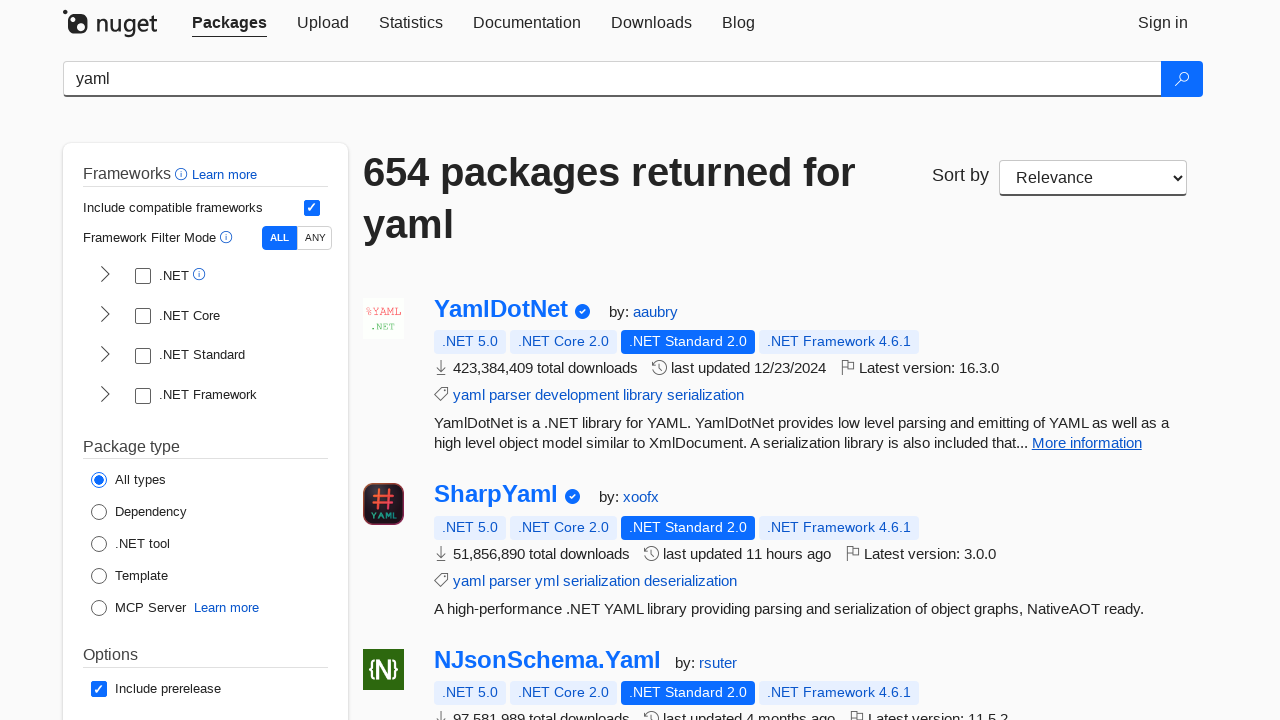

Package title link is visible
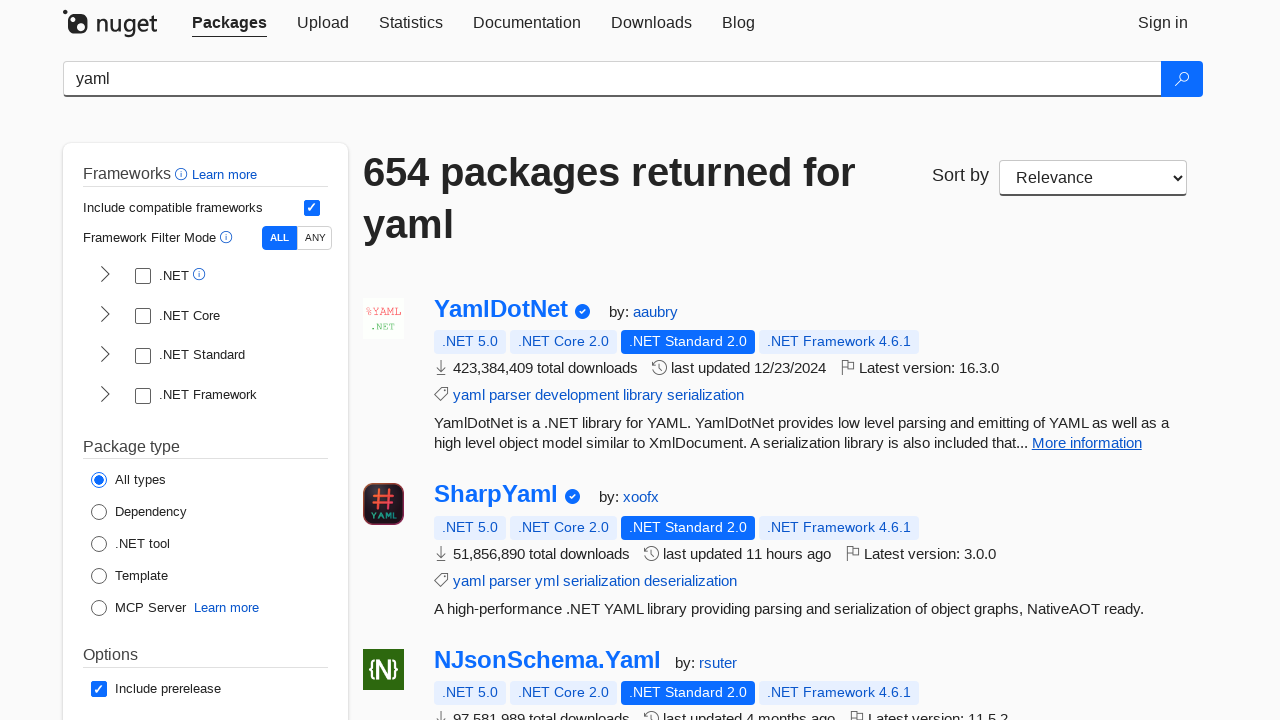

Package details section is visible
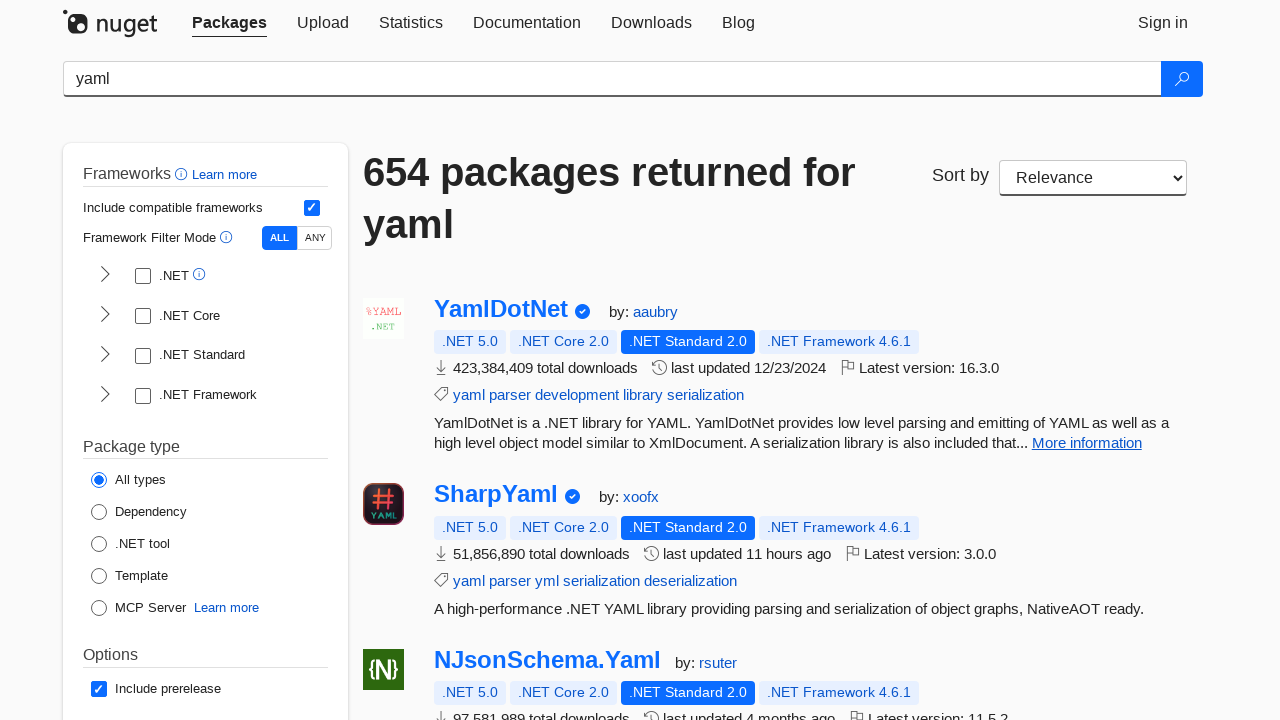

Package title link is visible
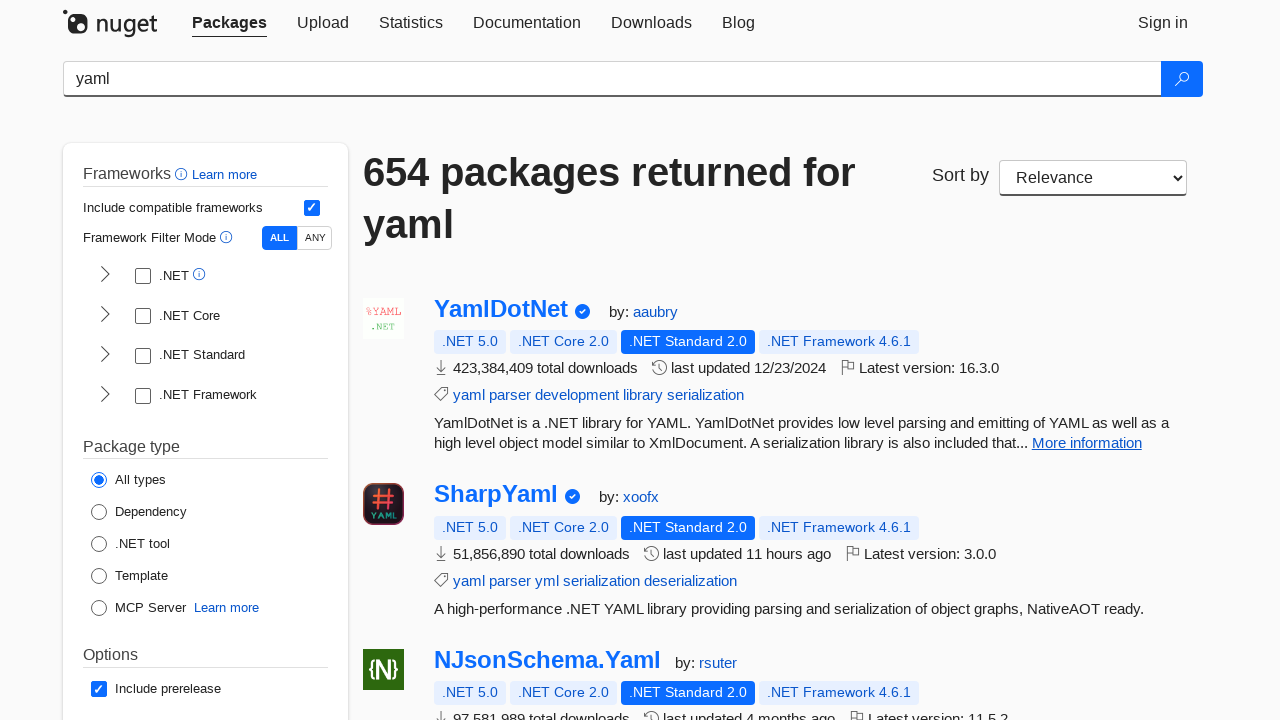

Package details section is visible
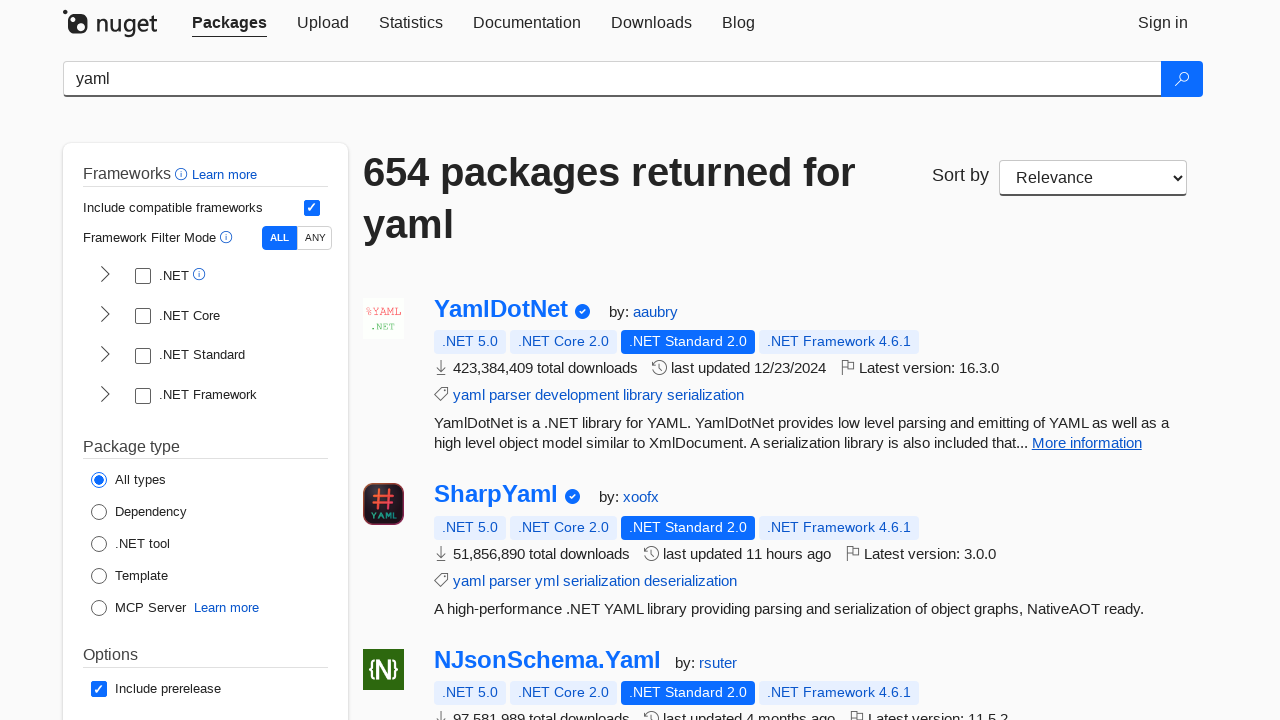

Package title link is visible
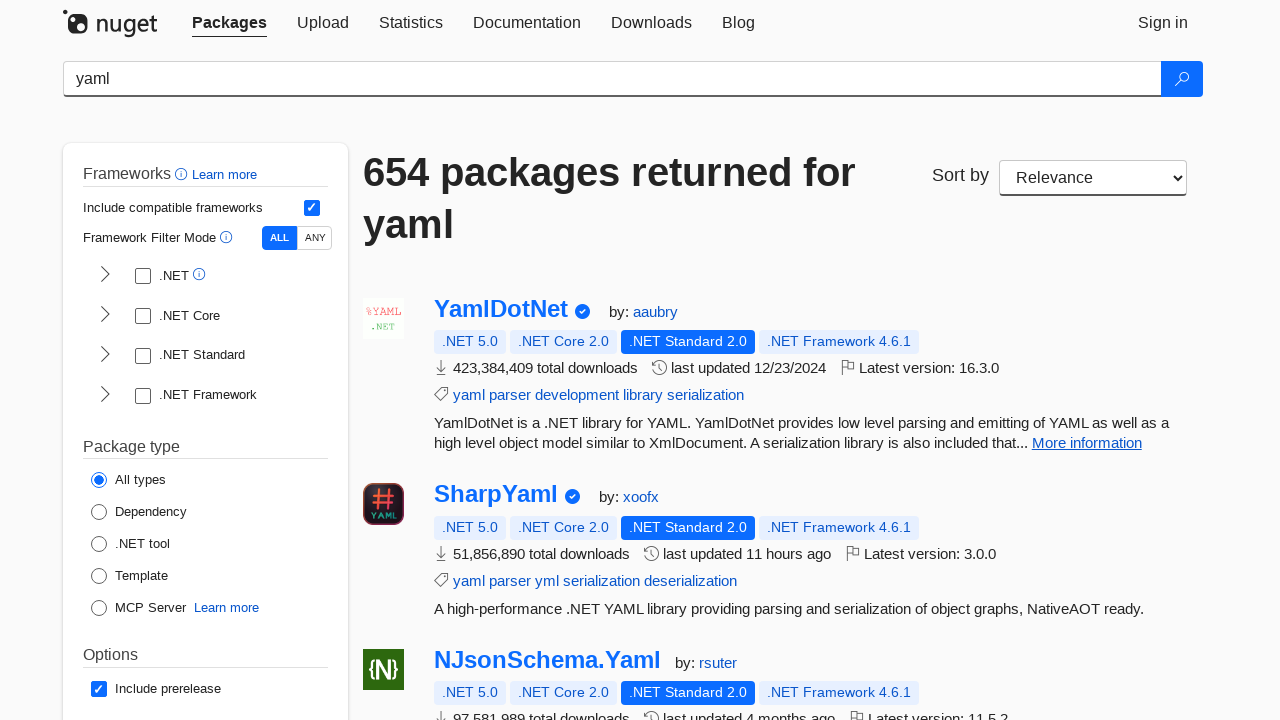

Package details section is visible
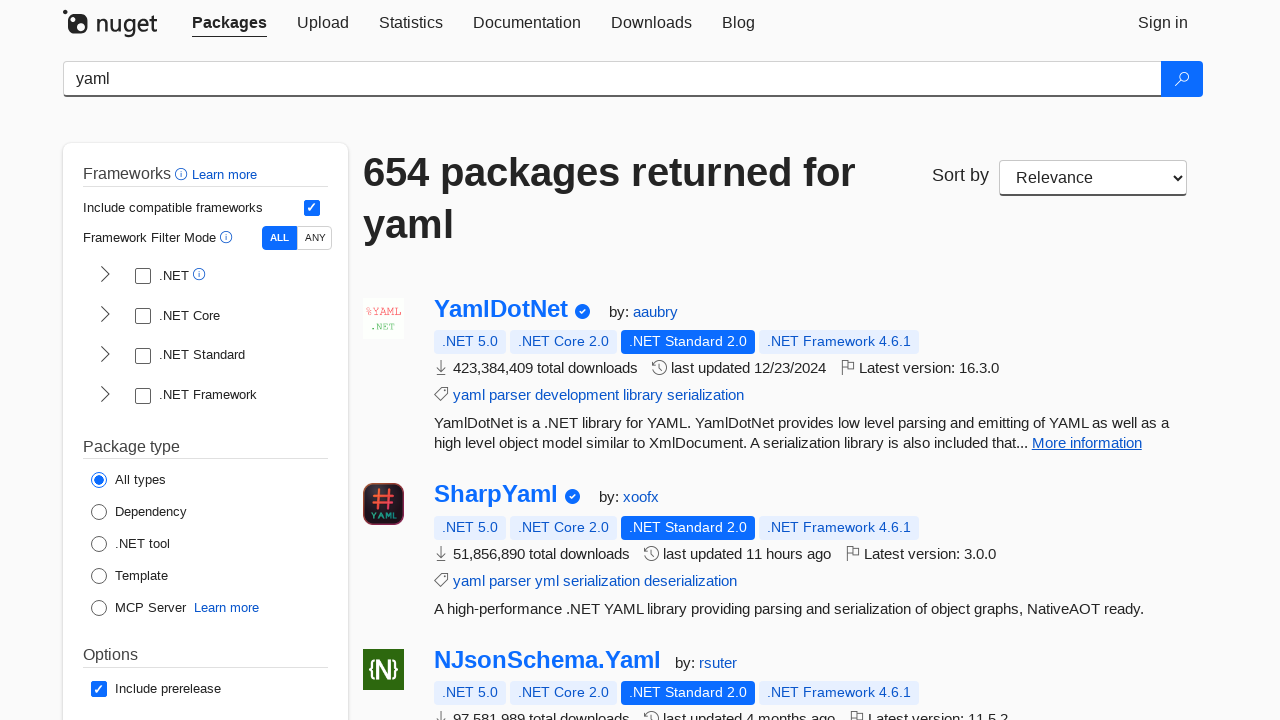

Package title link is visible
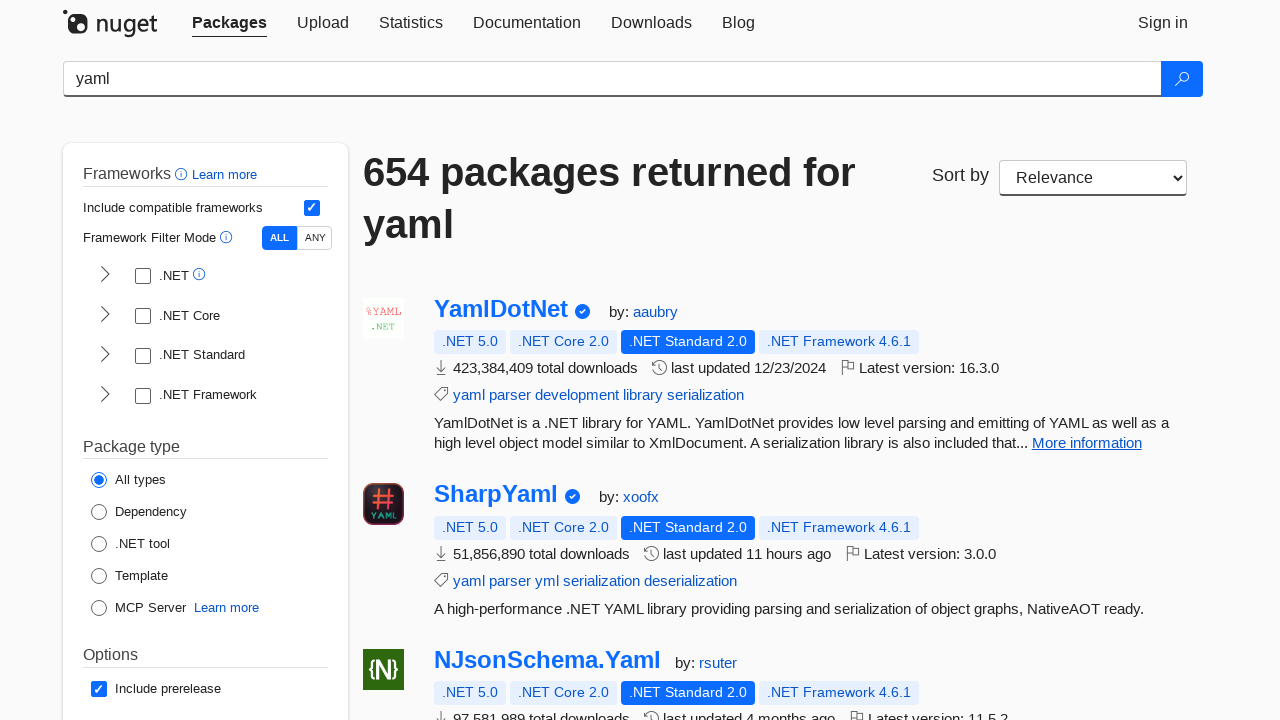

Package details section is visible
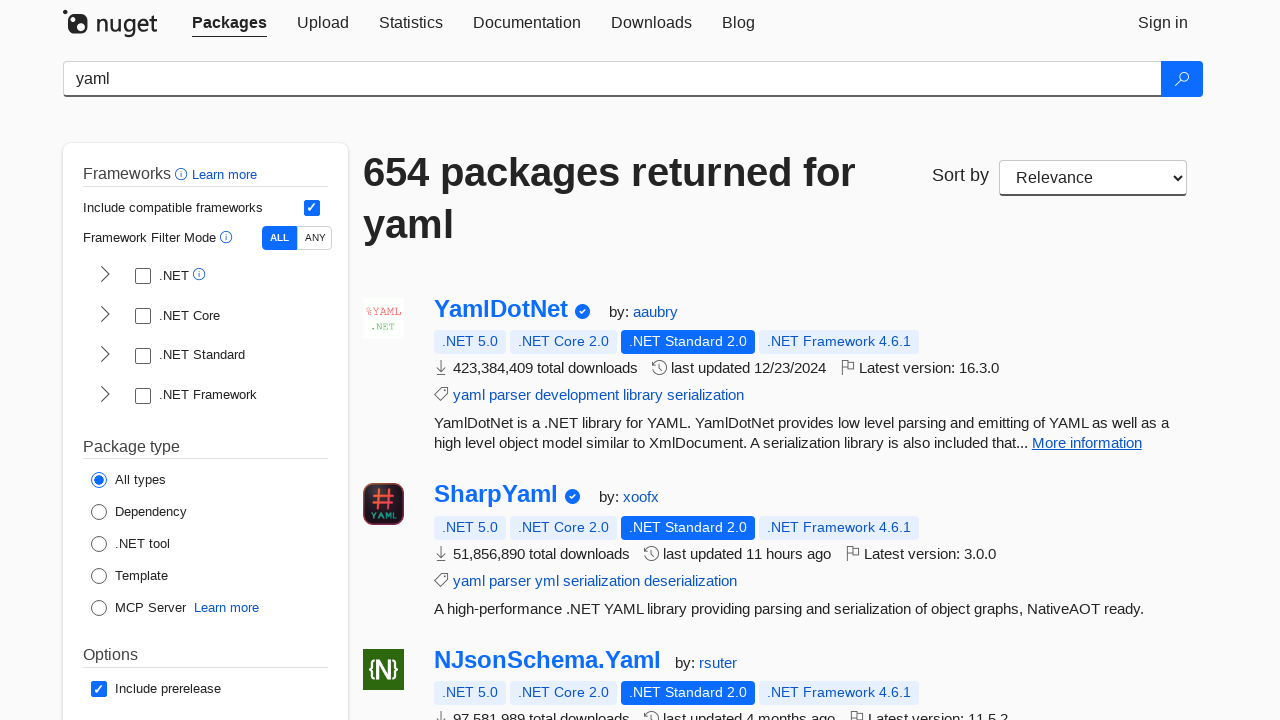

Package title link is visible
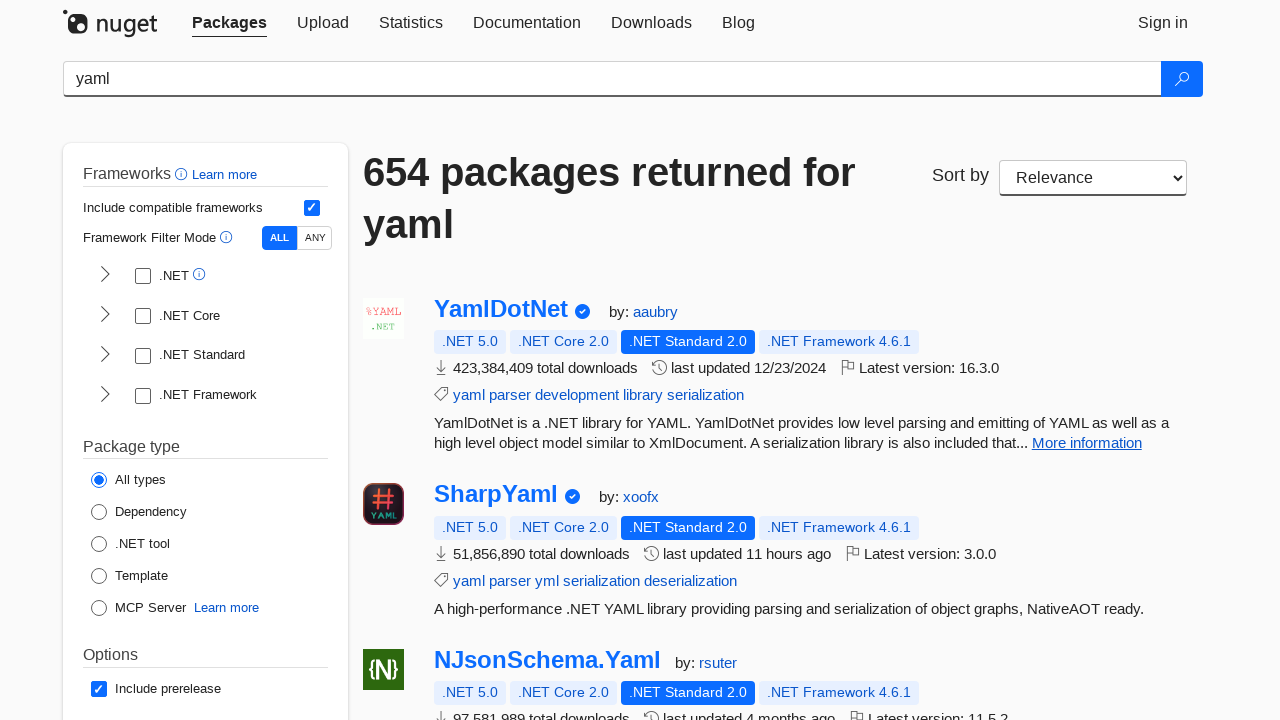

Package details section is visible
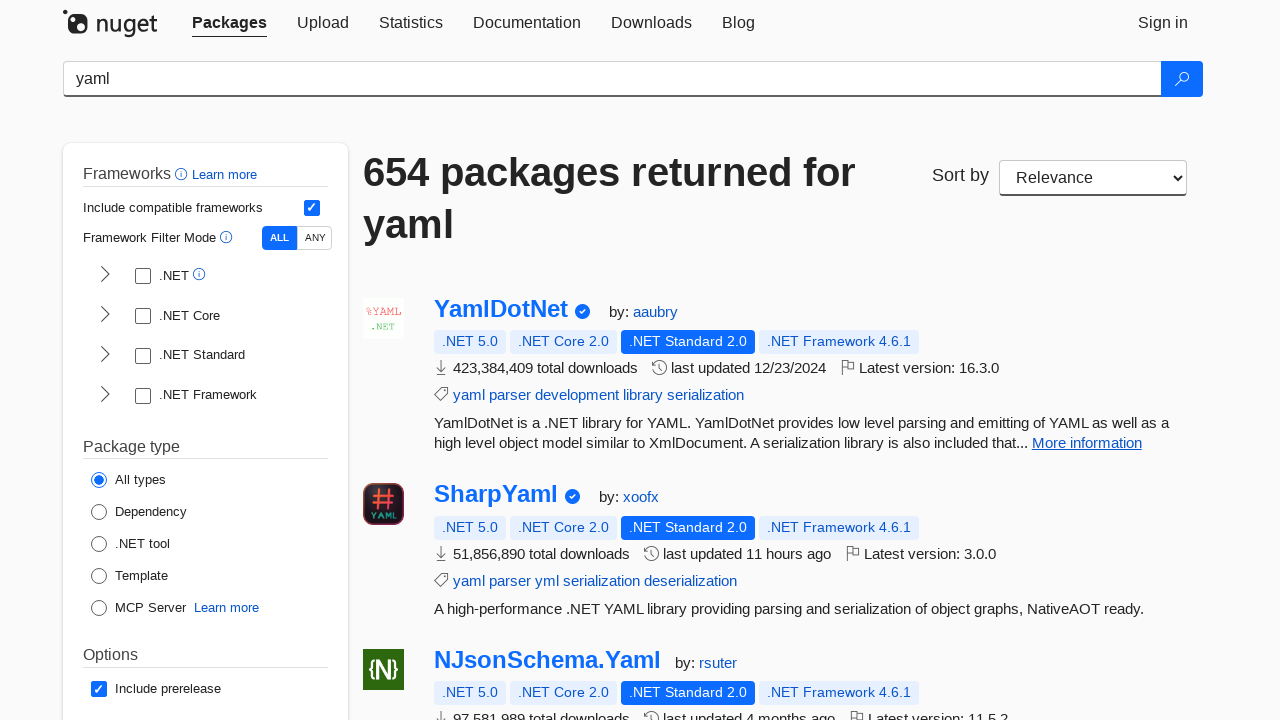

Package title link is visible
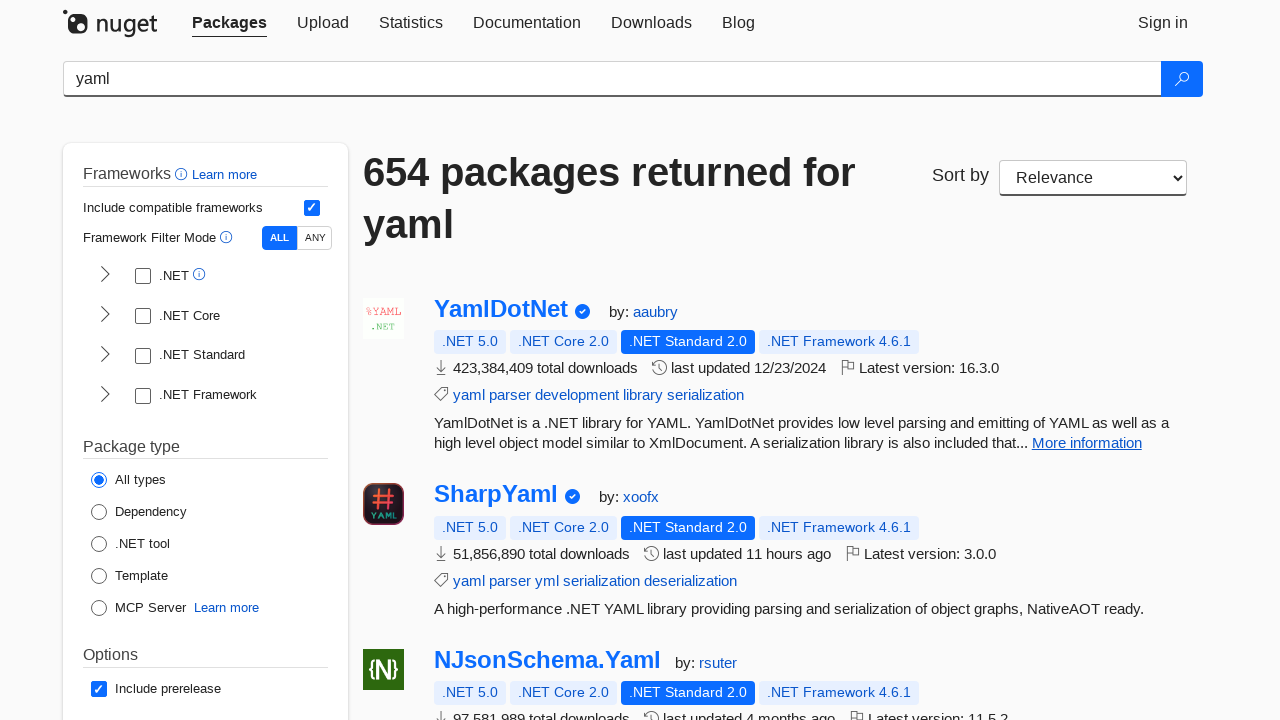

Package details section is visible
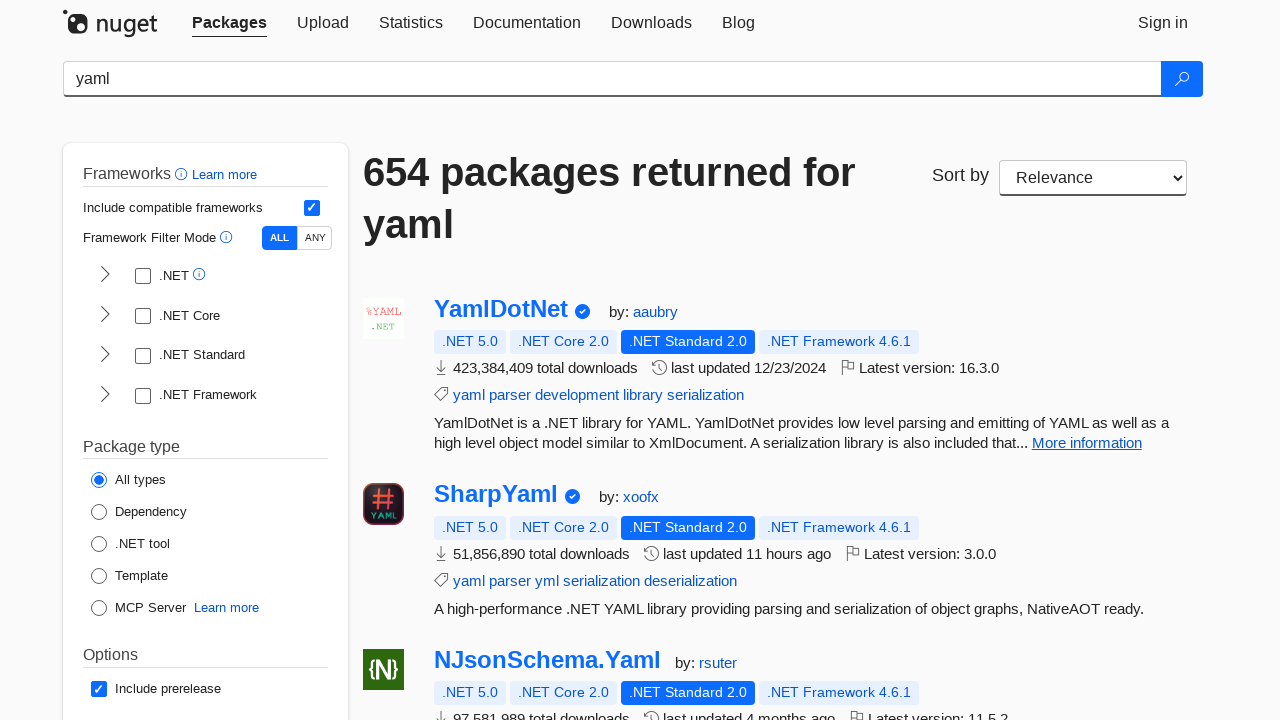

Package title link is visible
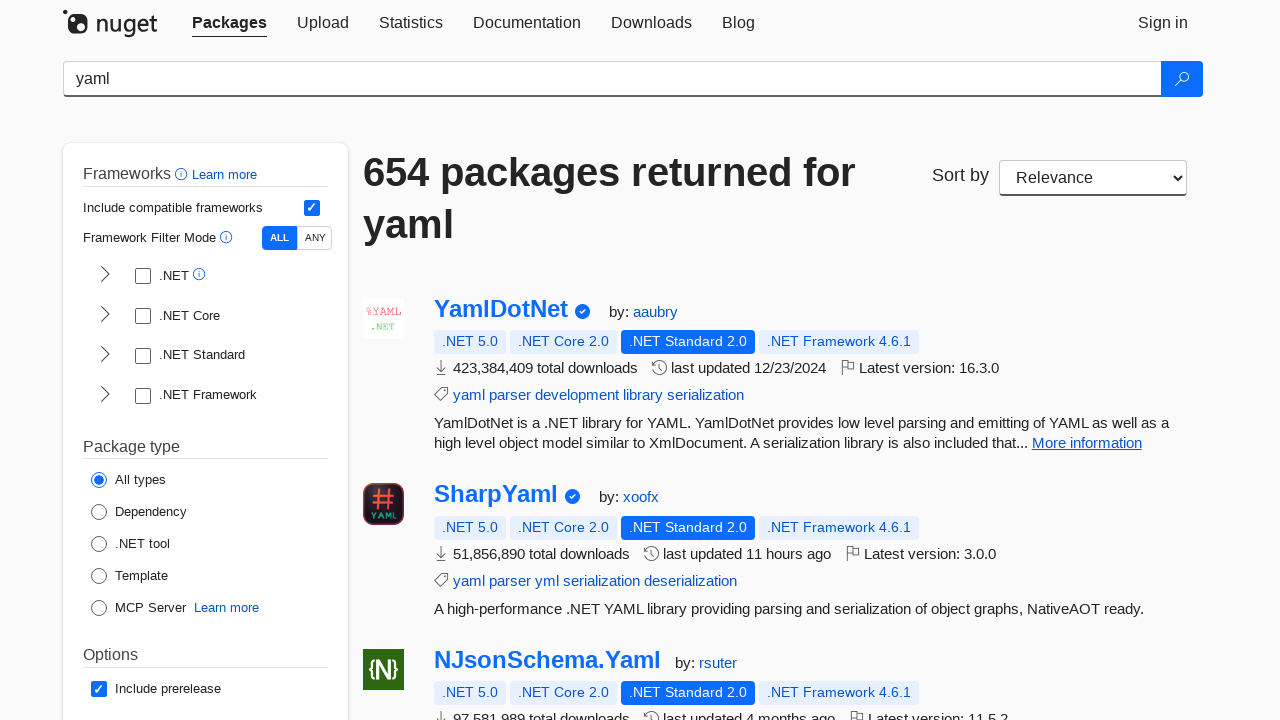

Package details section is visible
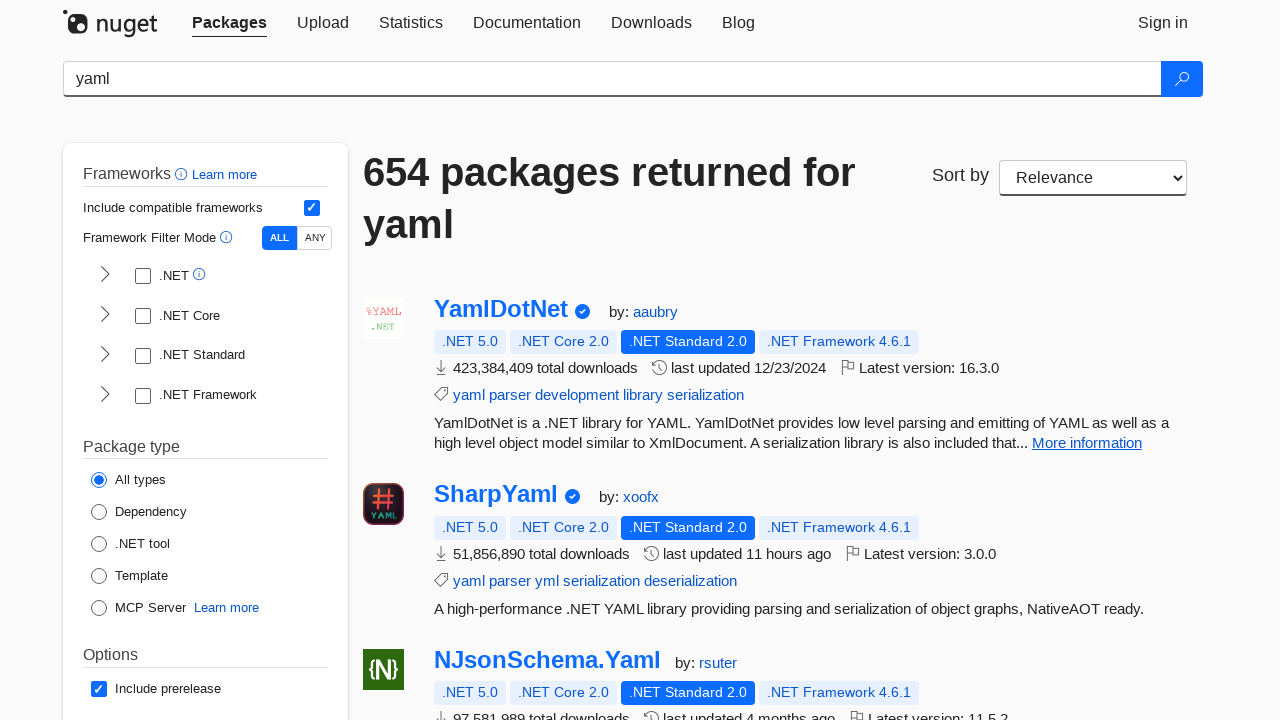

Package title link is visible
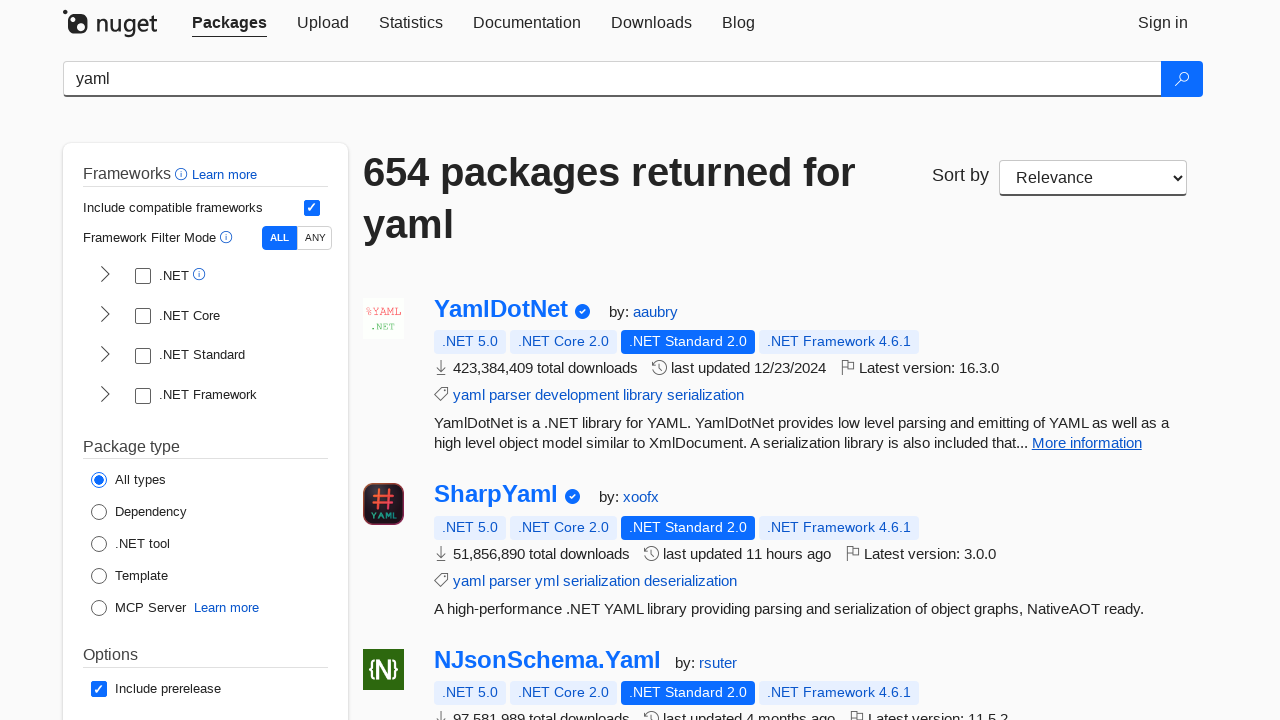

Package details section is visible
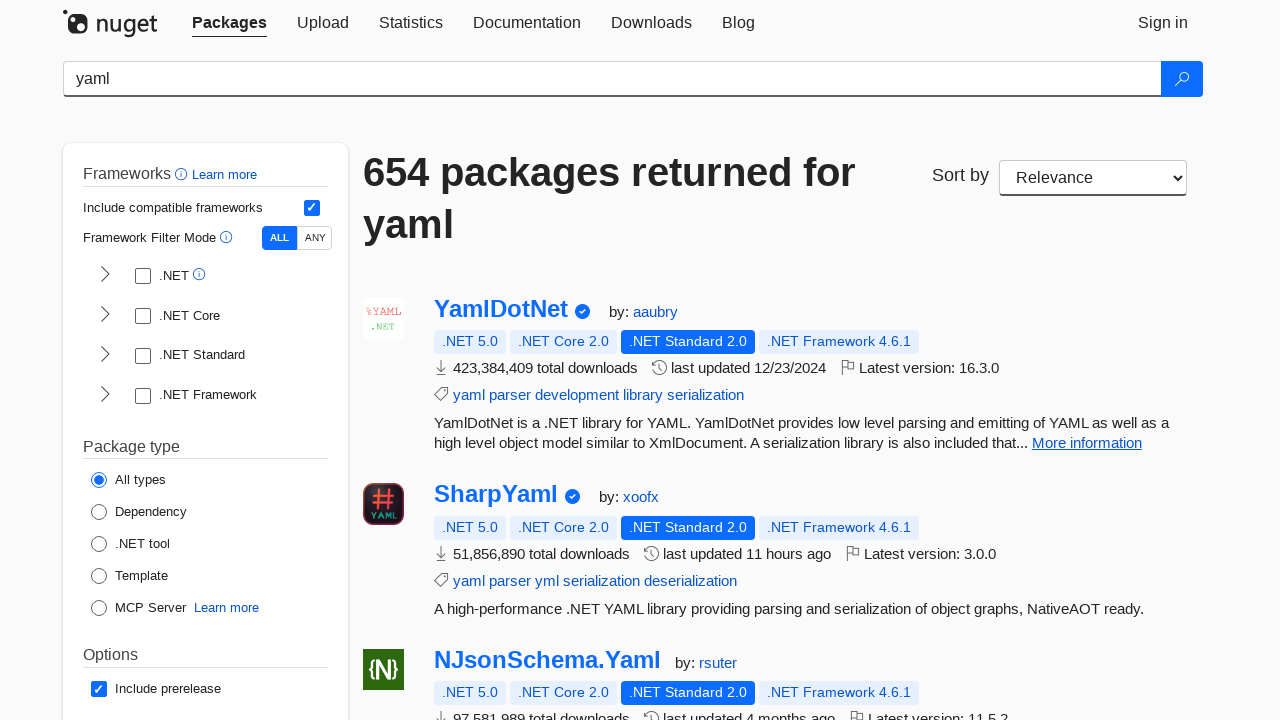

Package title link is visible
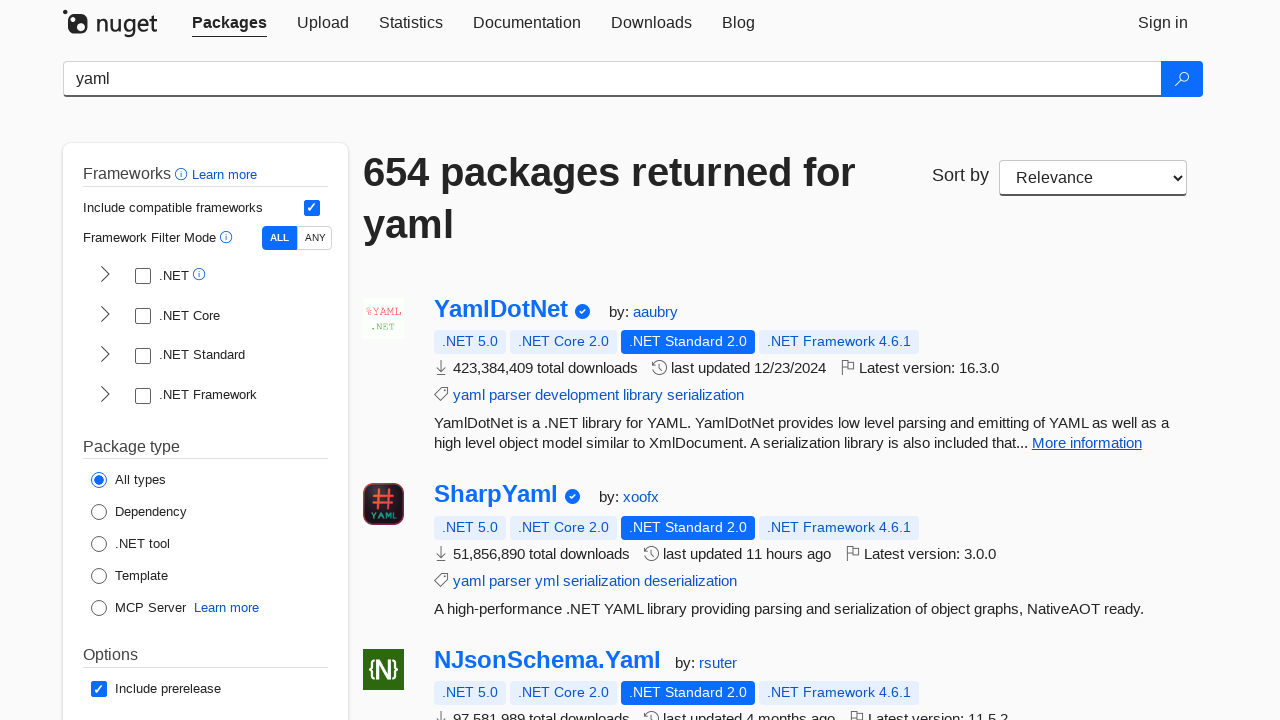

Package details section is visible
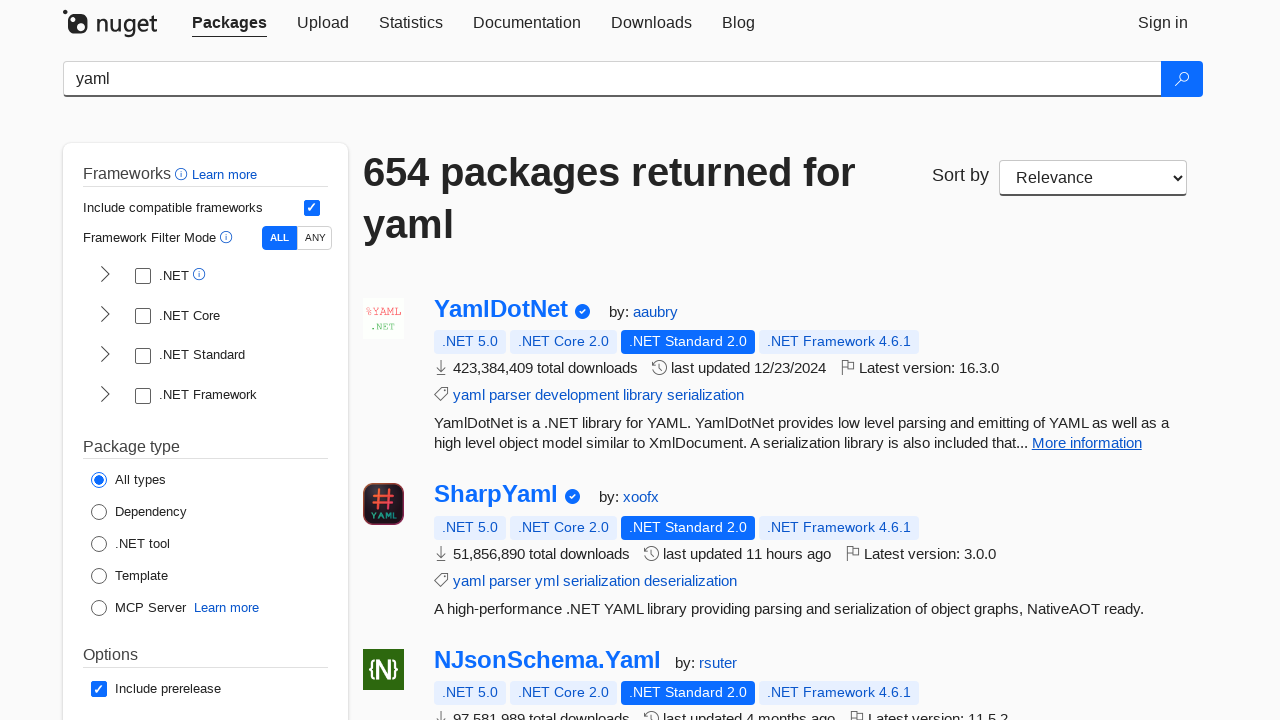

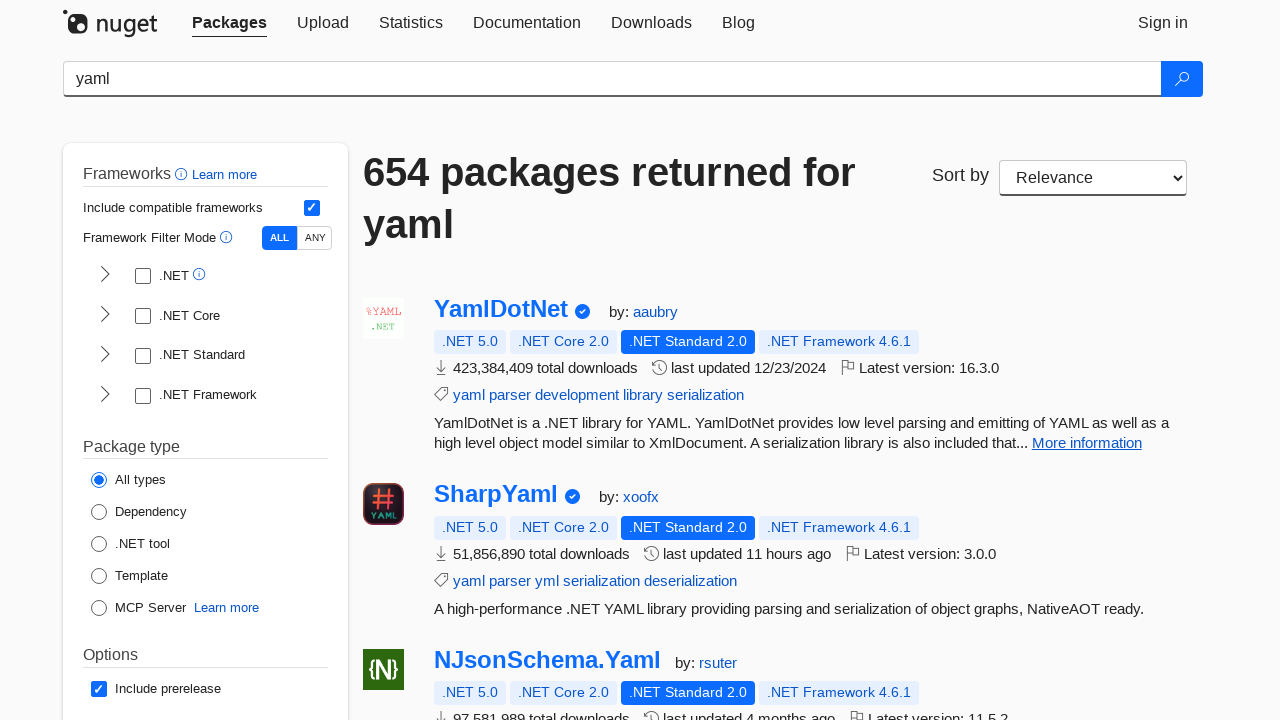